Moves a slider element to a specific value (75) by using arrow keys

Starting URL: https://demoqa.com/slider

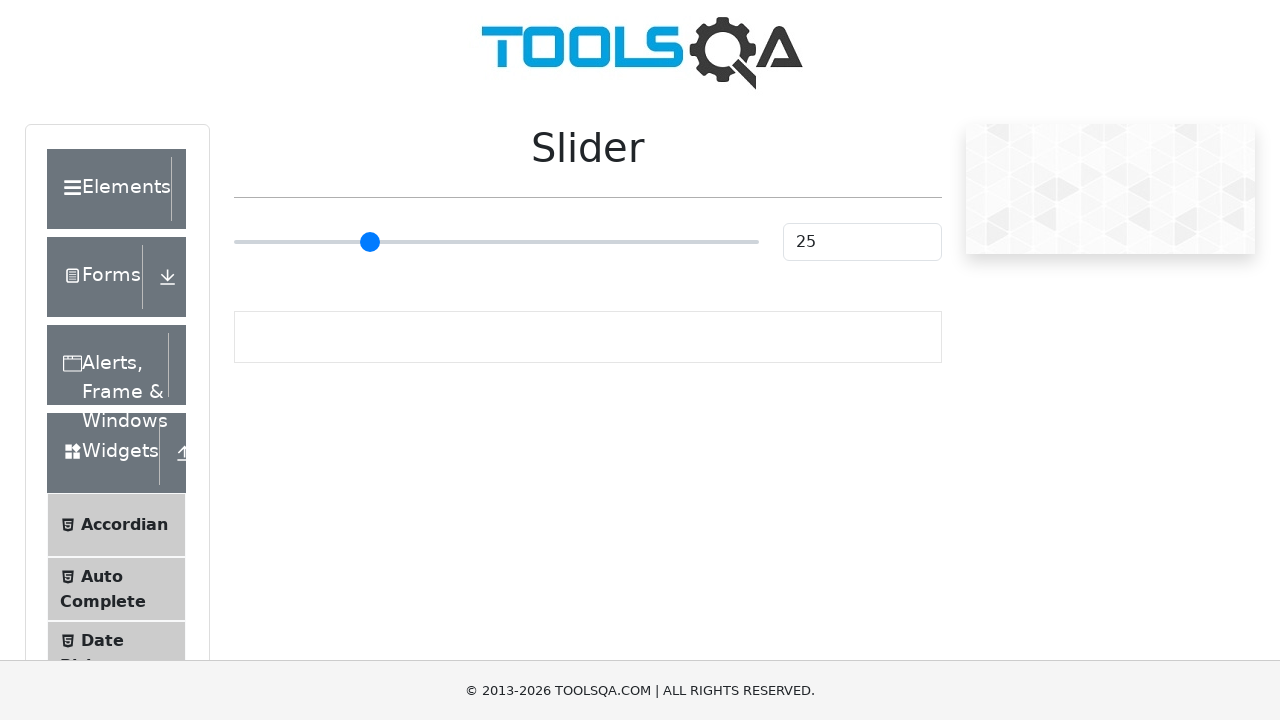

Located the slider element
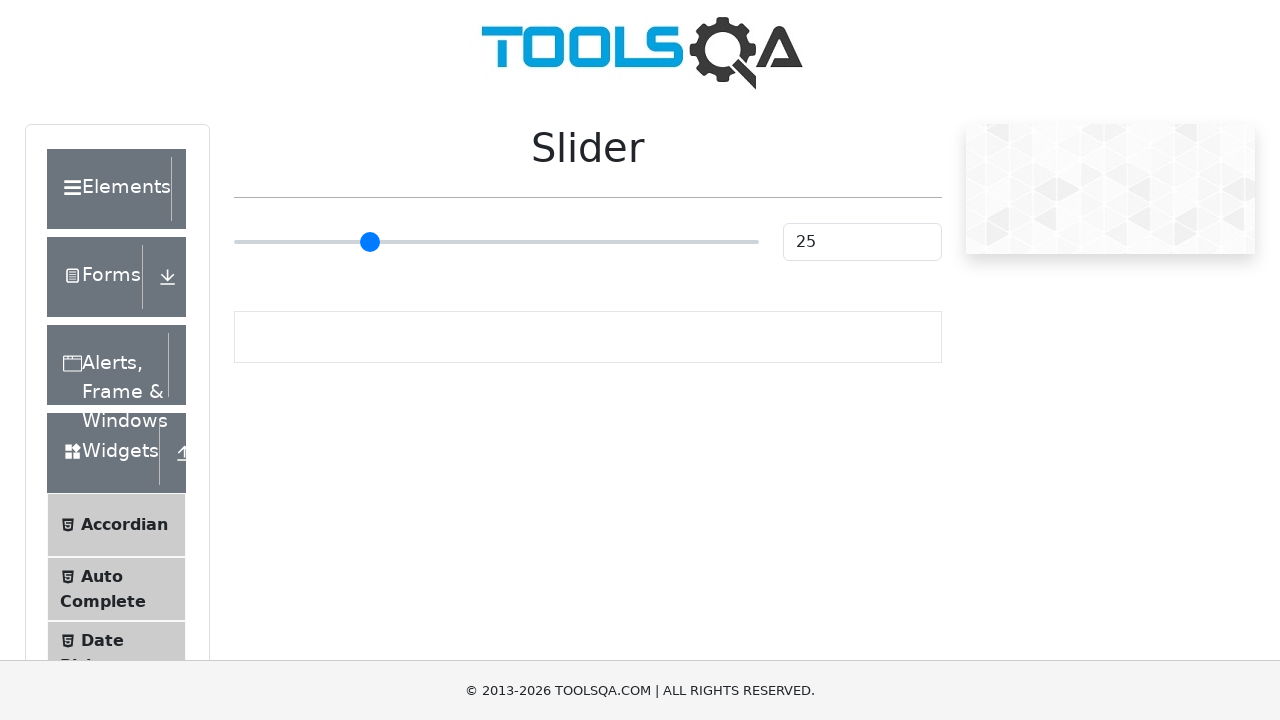

Retrieved current slider value: 25
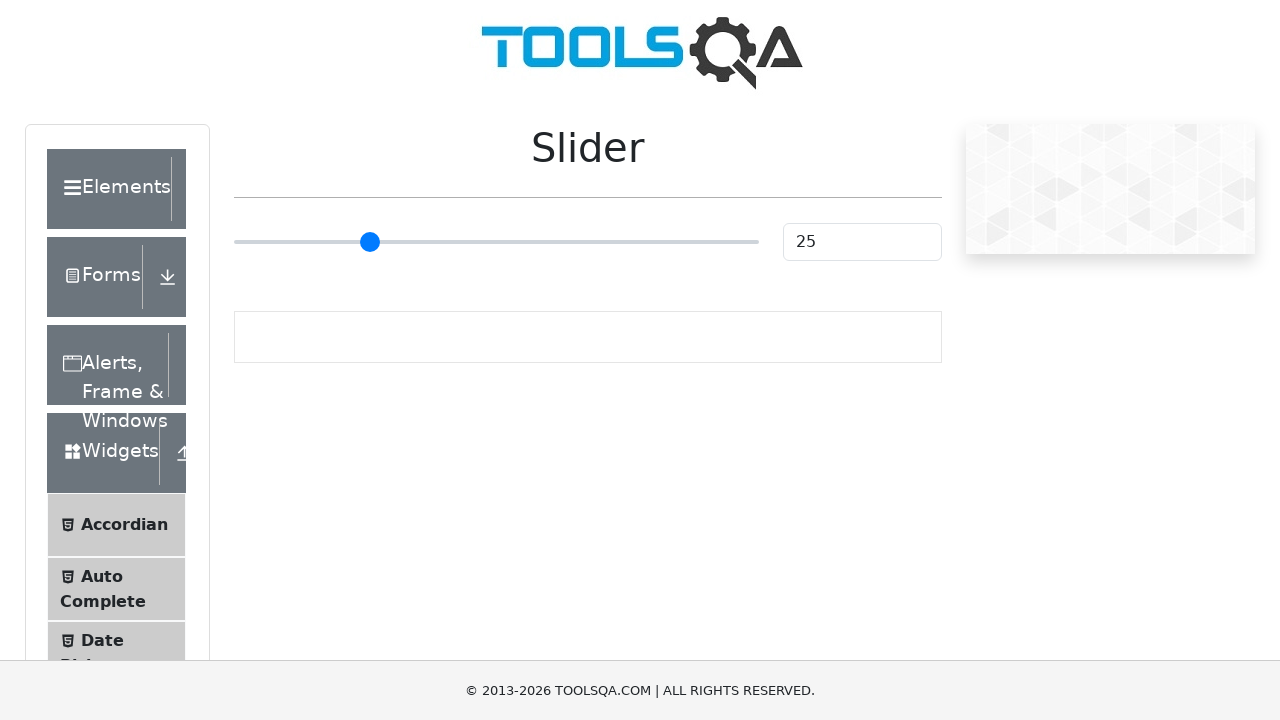

Pressed ArrowRight to increase slider value on xpath=//input[@type='range']
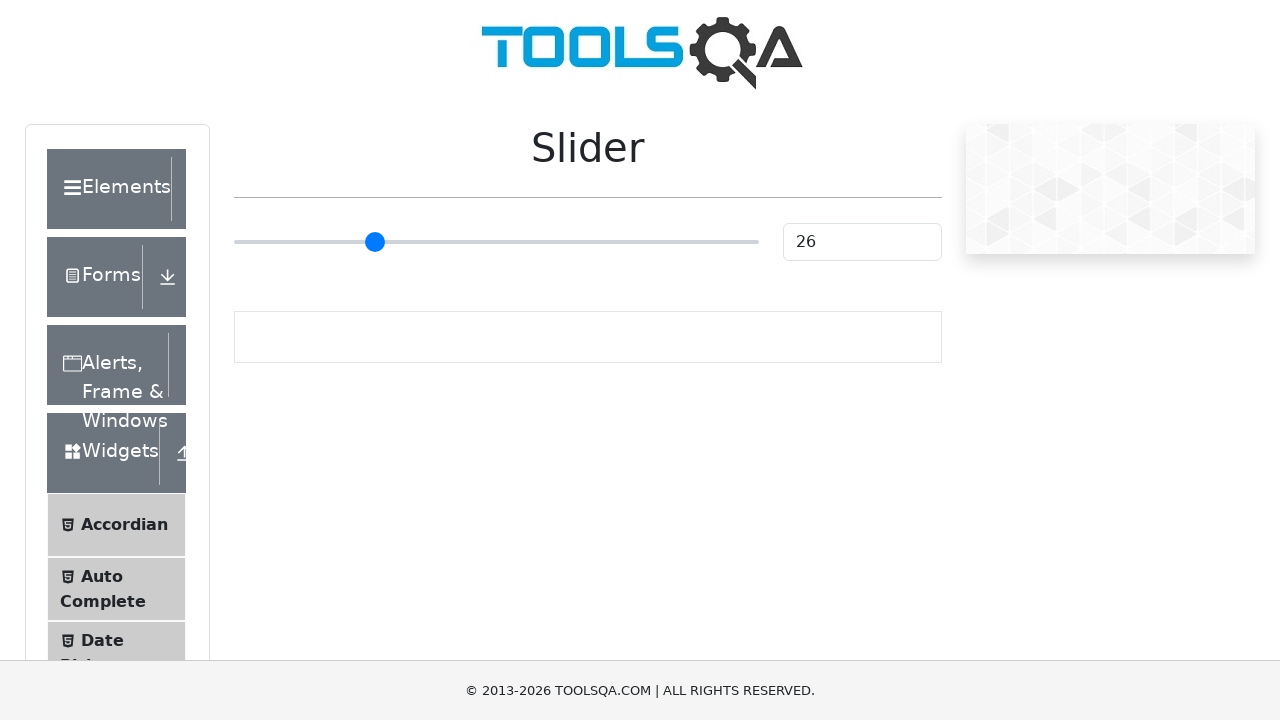

Pressed ArrowRight to increase slider value on xpath=//input[@type='range']
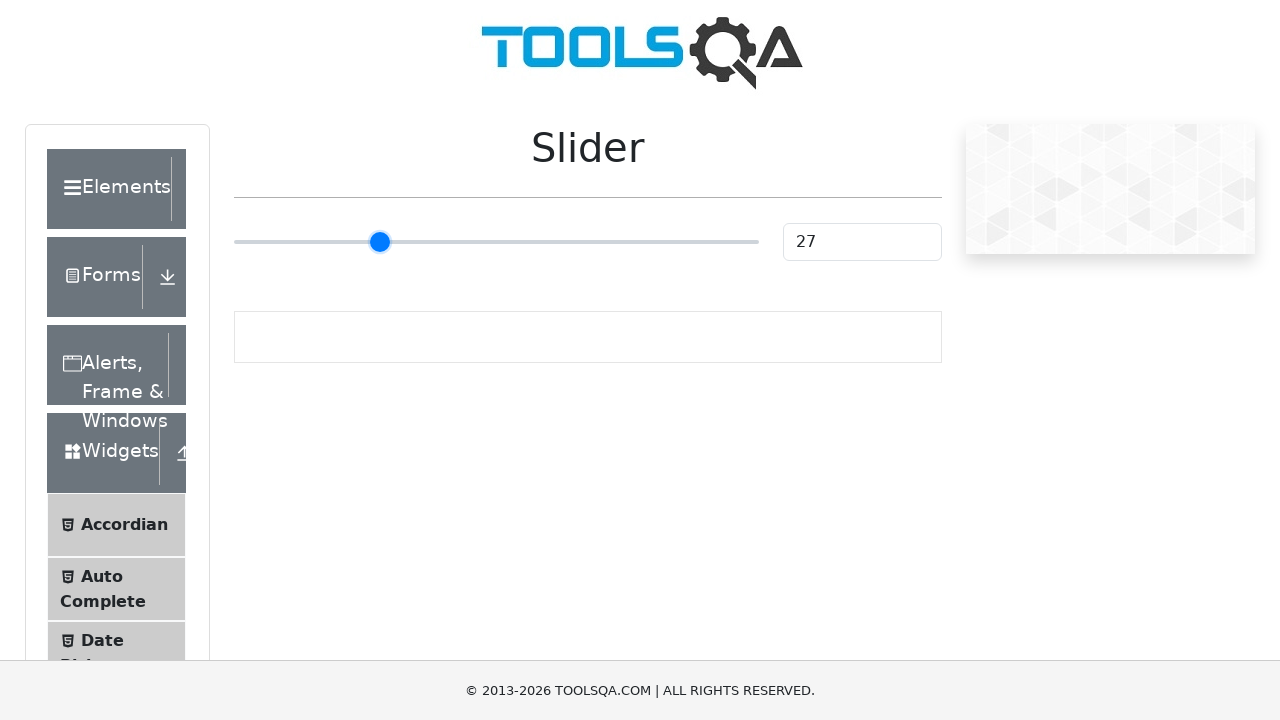

Pressed ArrowRight to increase slider value on xpath=//input[@type='range']
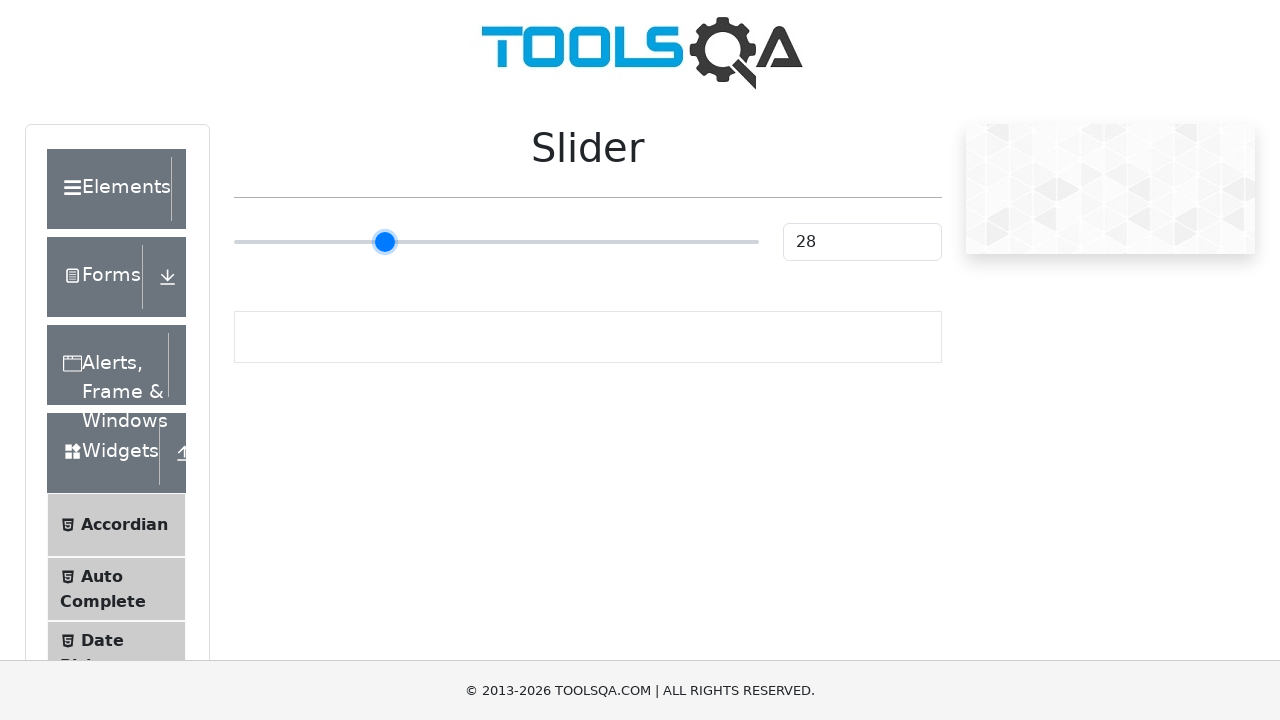

Pressed ArrowRight to increase slider value on xpath=//input[@type='range']
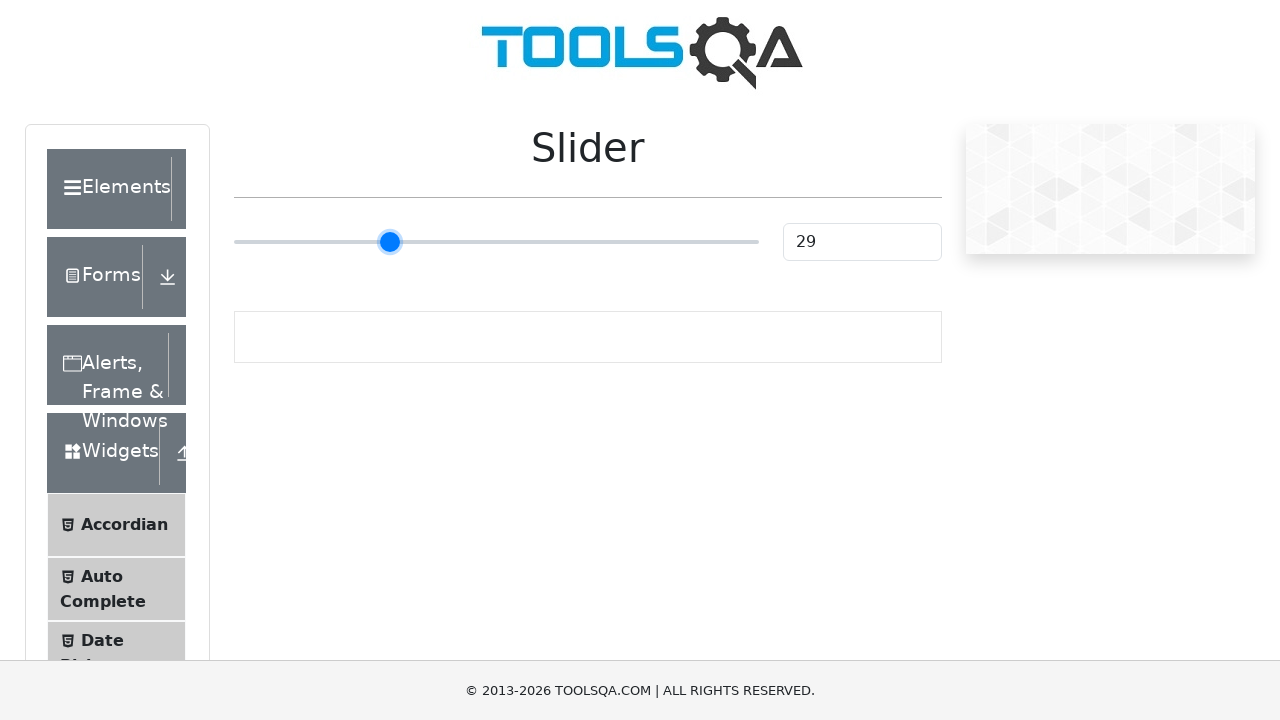

Pressed ArrowRight to increase slider value on xpath=//input[@type='range']
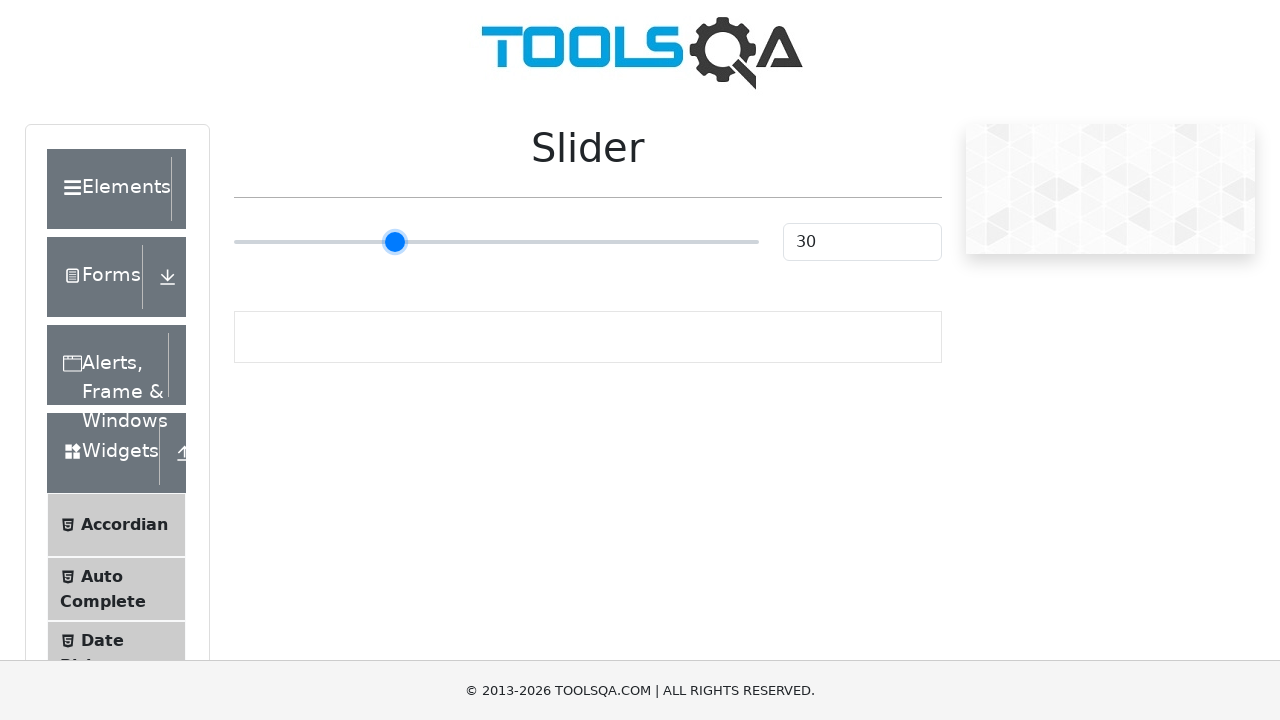

Pressed ArrowRight to increase slider value on xpath=//input[@type='range']
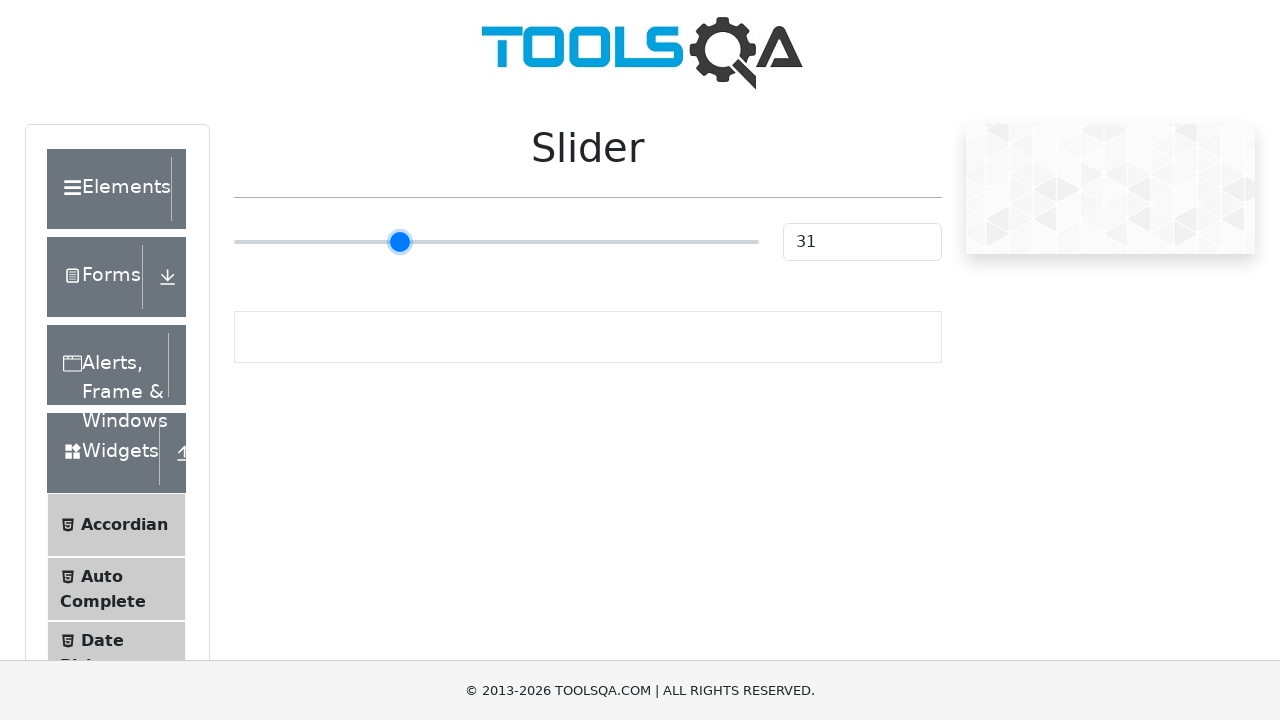

Pressed ArrowRight to increase slider value on xpath=//input[@type='range']
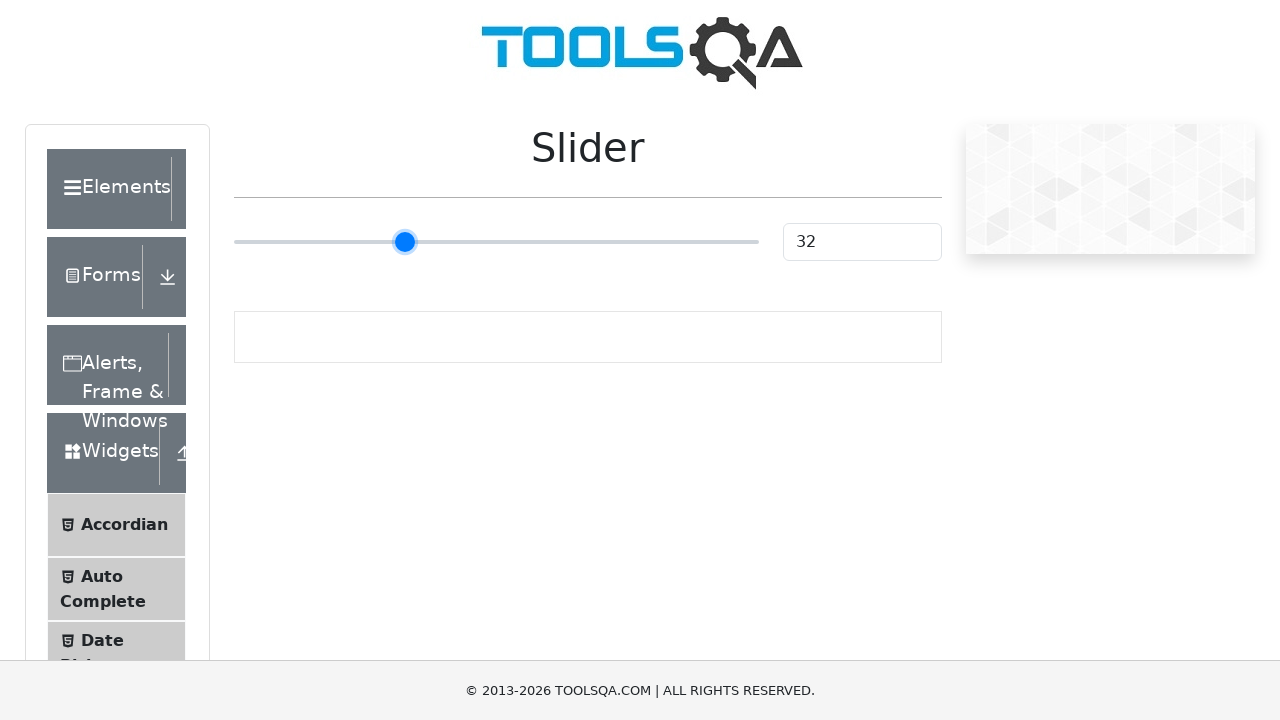

Pressed ArrowRight to increase slider value on xpath=//input[@type='range']
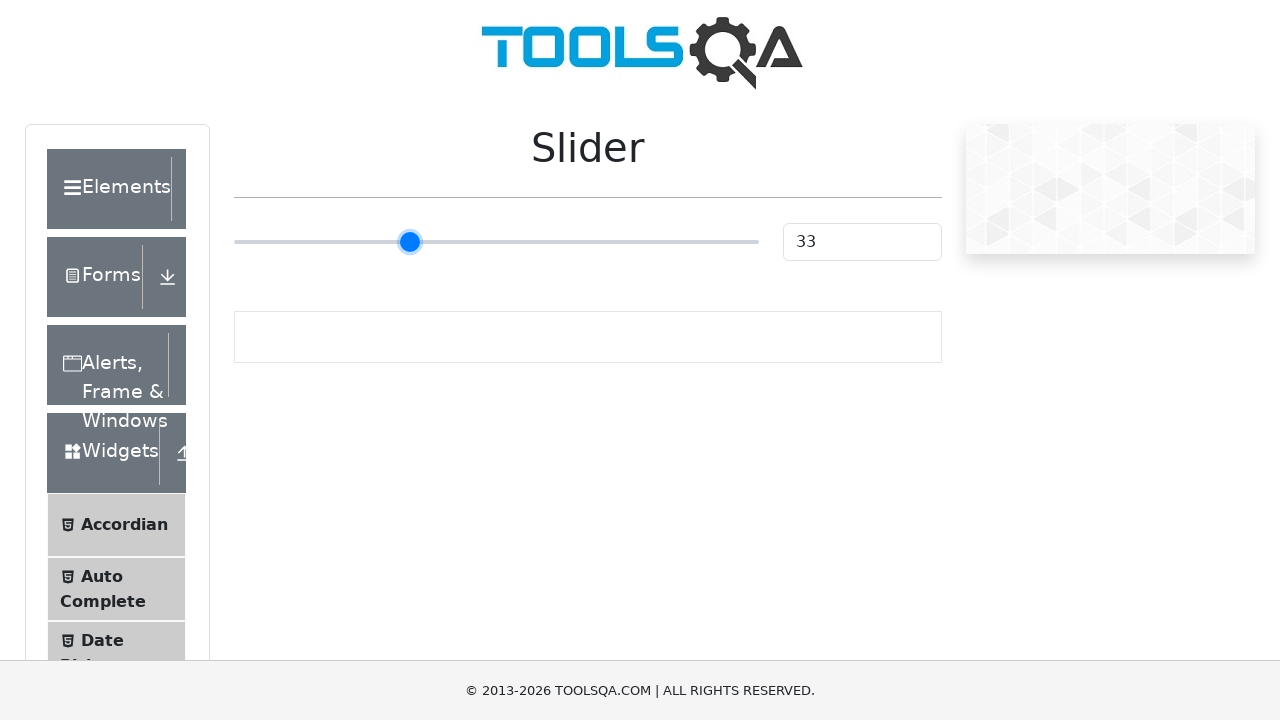

Pressed ArrowRight to increase slider value on xpath=//input[@type='range']
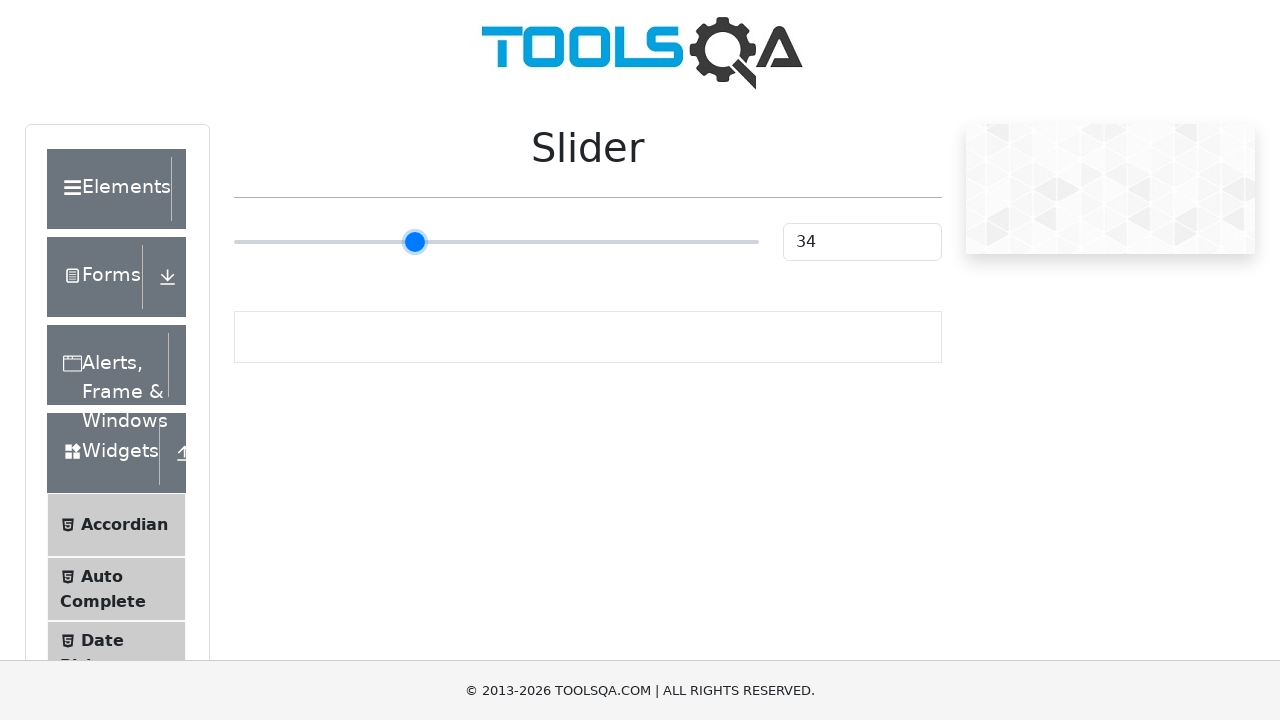

Pressed ArrowRight to increase slider value on xpath=//input[@type='range']
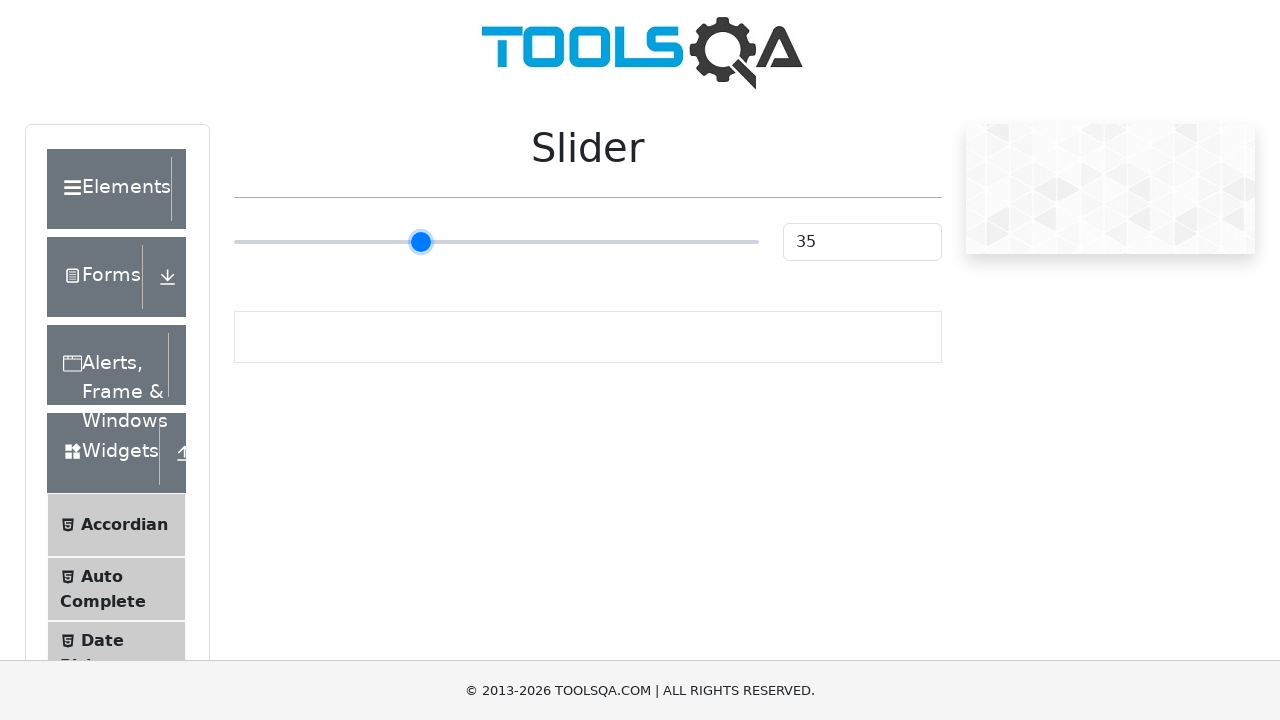

Pressed ArrowRight to increase slider value on xpath=//input[@type='range']
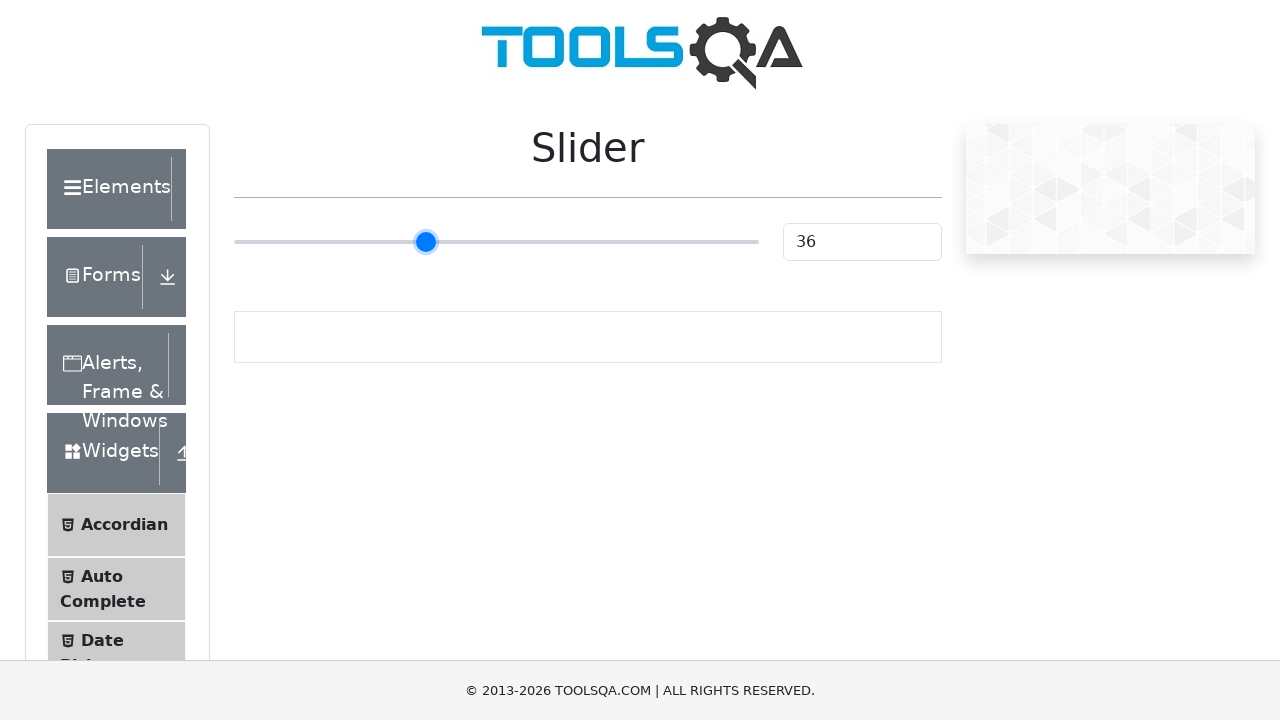

Pressed ArrowRight to increase slider value on xpath=//input[@type='range']
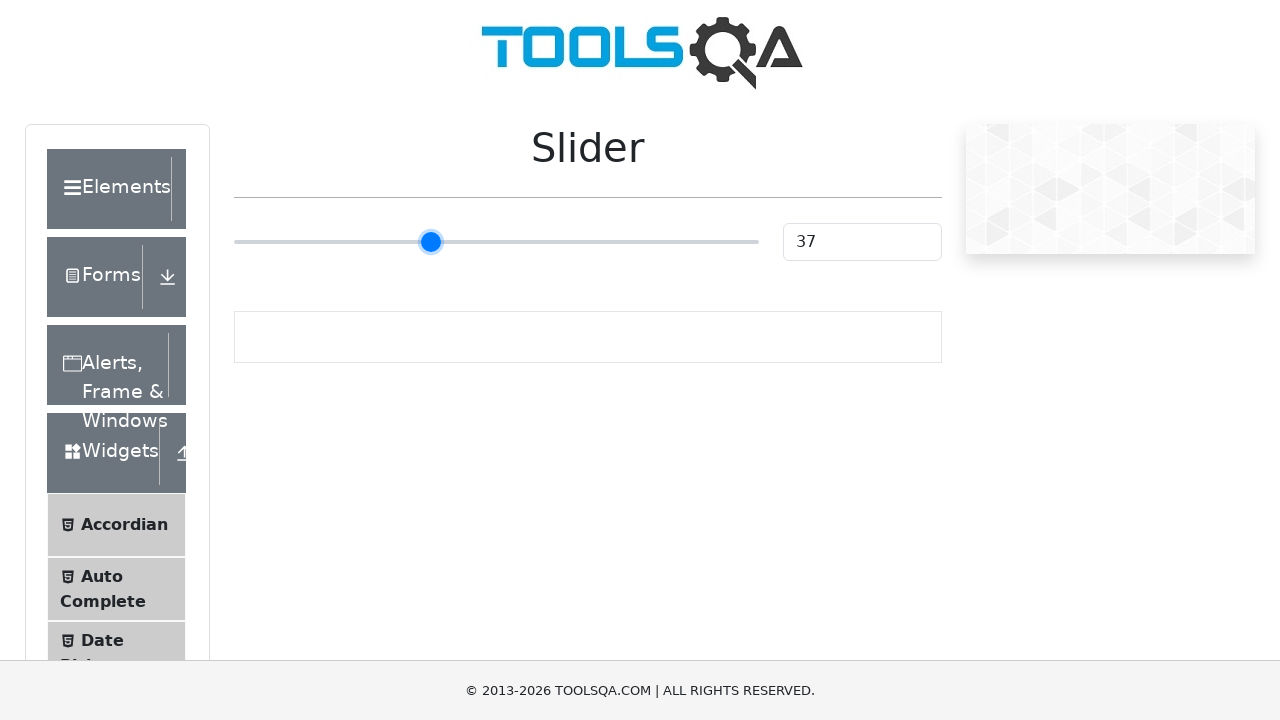

Pressed ArrowRight to increase slider value on xpath=//input[@type='range']
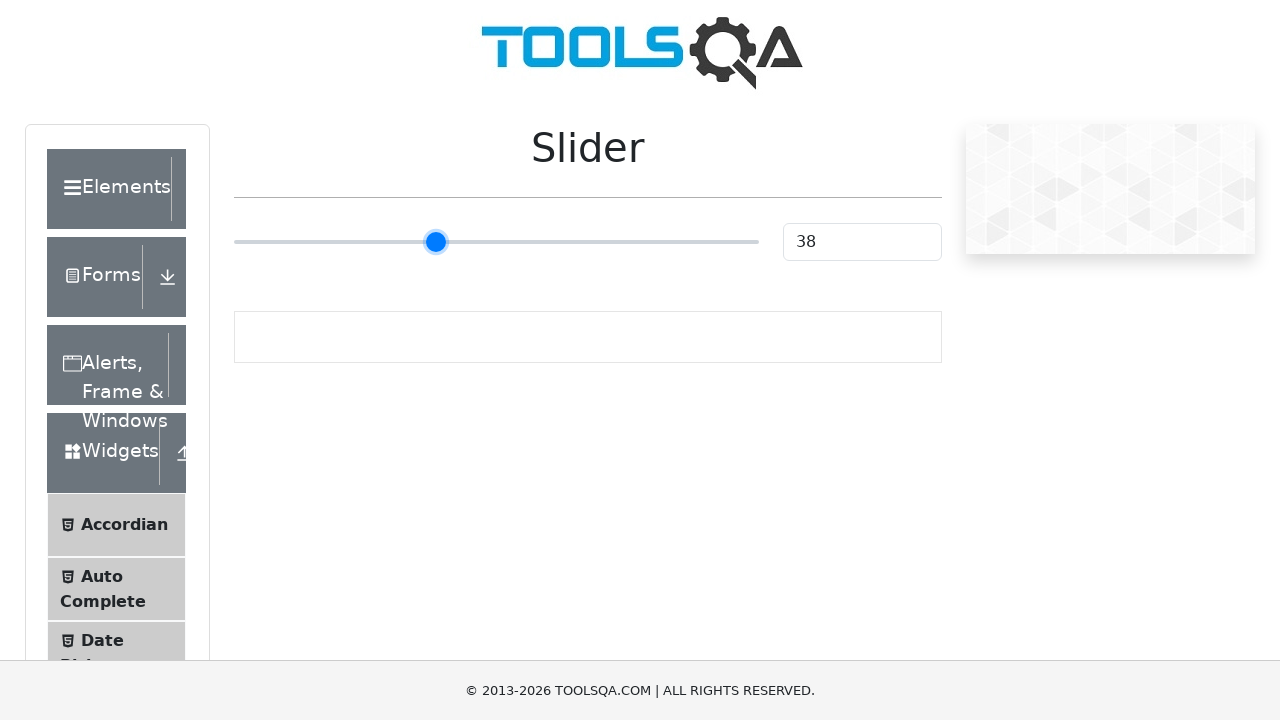

Pressed ArrowRight to increase slider value on xpath=//input[@type='range']
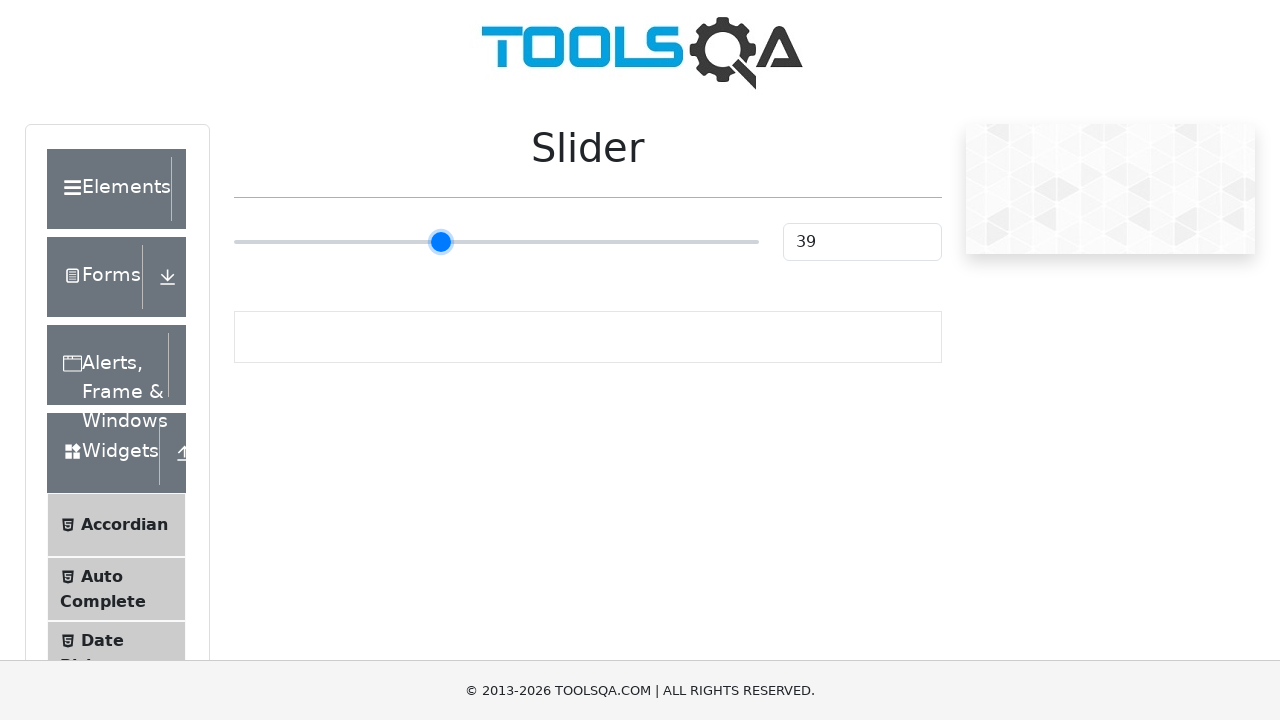

Pressed ArrowRight to increase slider value on xpath=//input[@type='range']
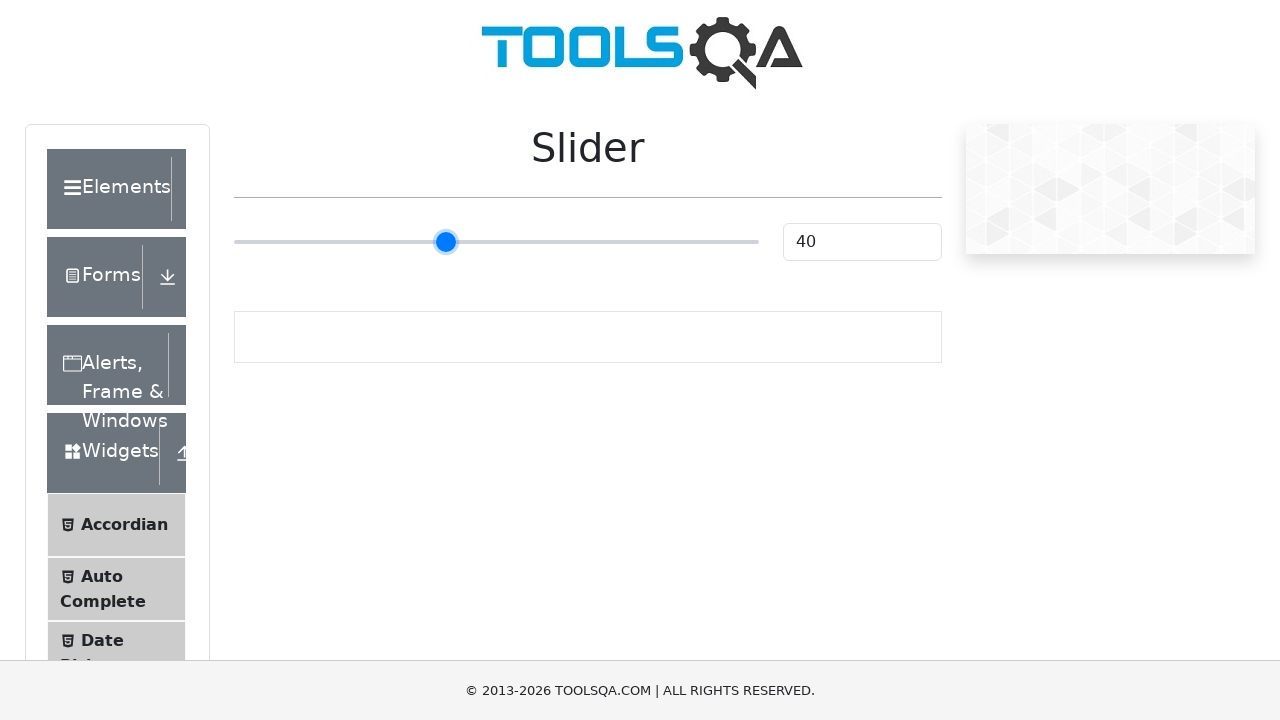

Pressed ArrowRight to increase slider value on xpath=//input[@type='range']
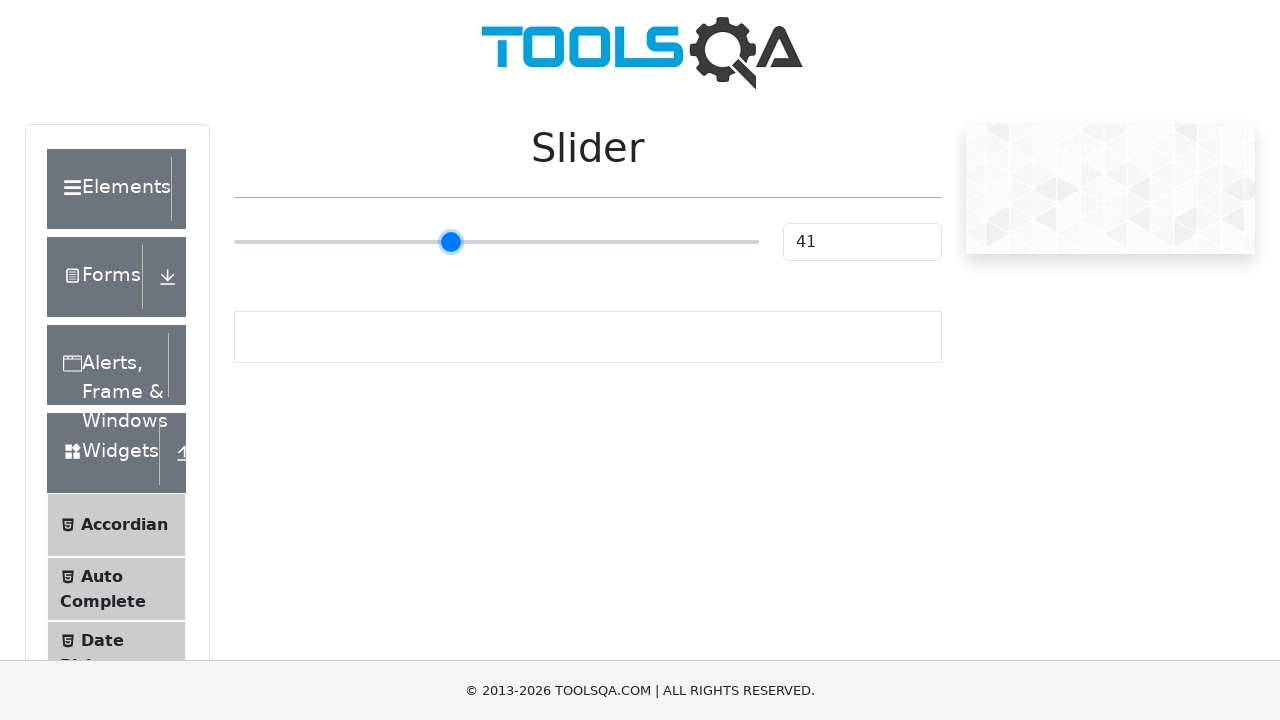

Pressed ArrowRight to increase slider value on xpath=//input[@type='range']
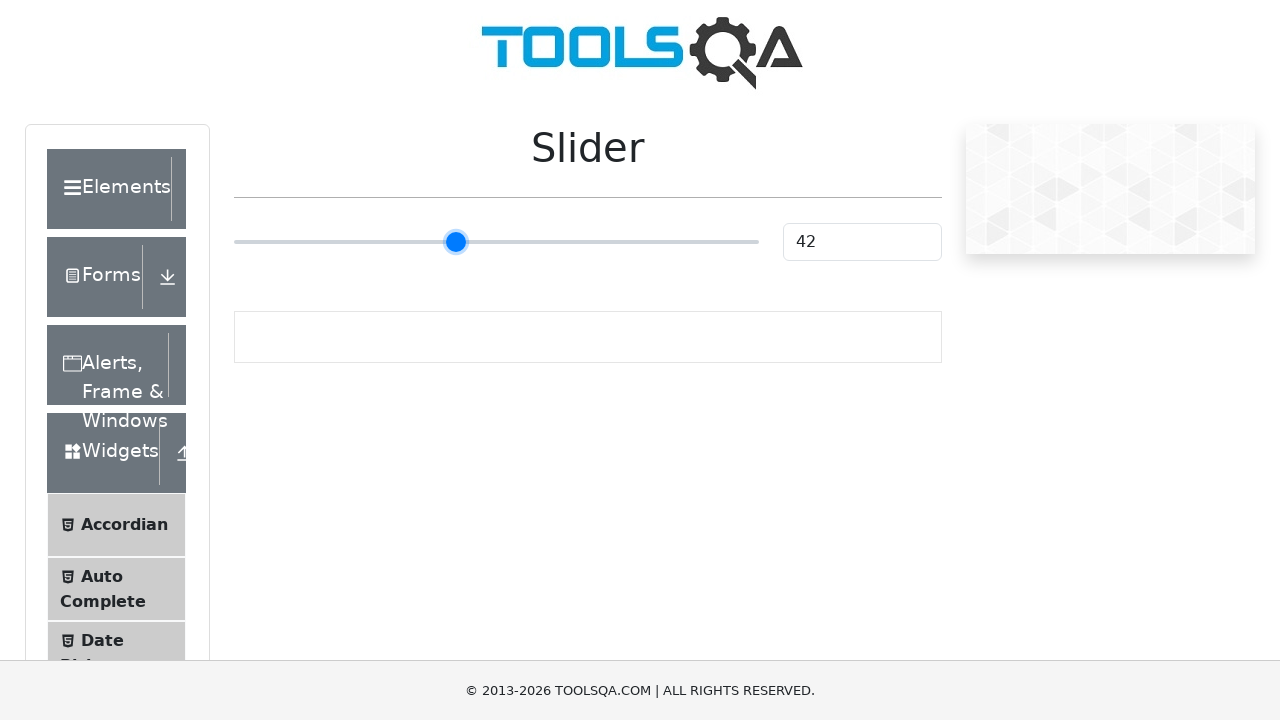

Pressed ArrowRight to increase slider value on xpath=//input[@type='range']
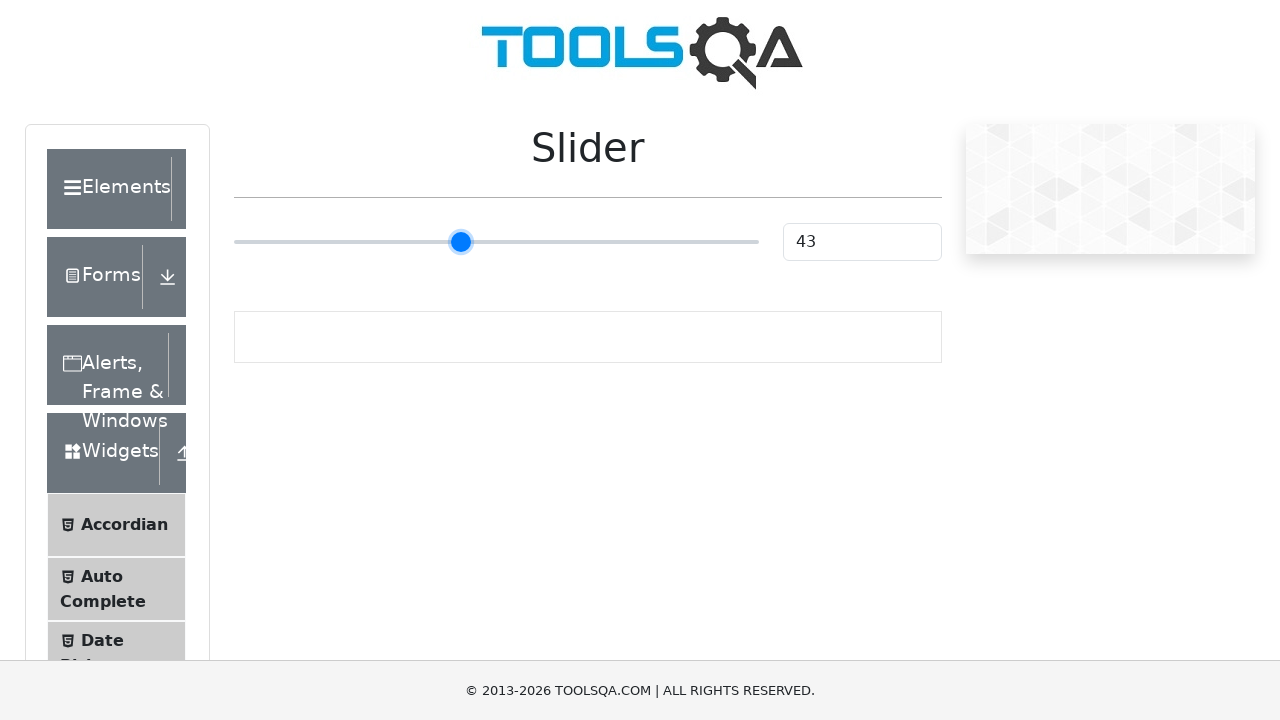

Pressed ArrowRight to increase slider value on xpath=//input[@type='range']
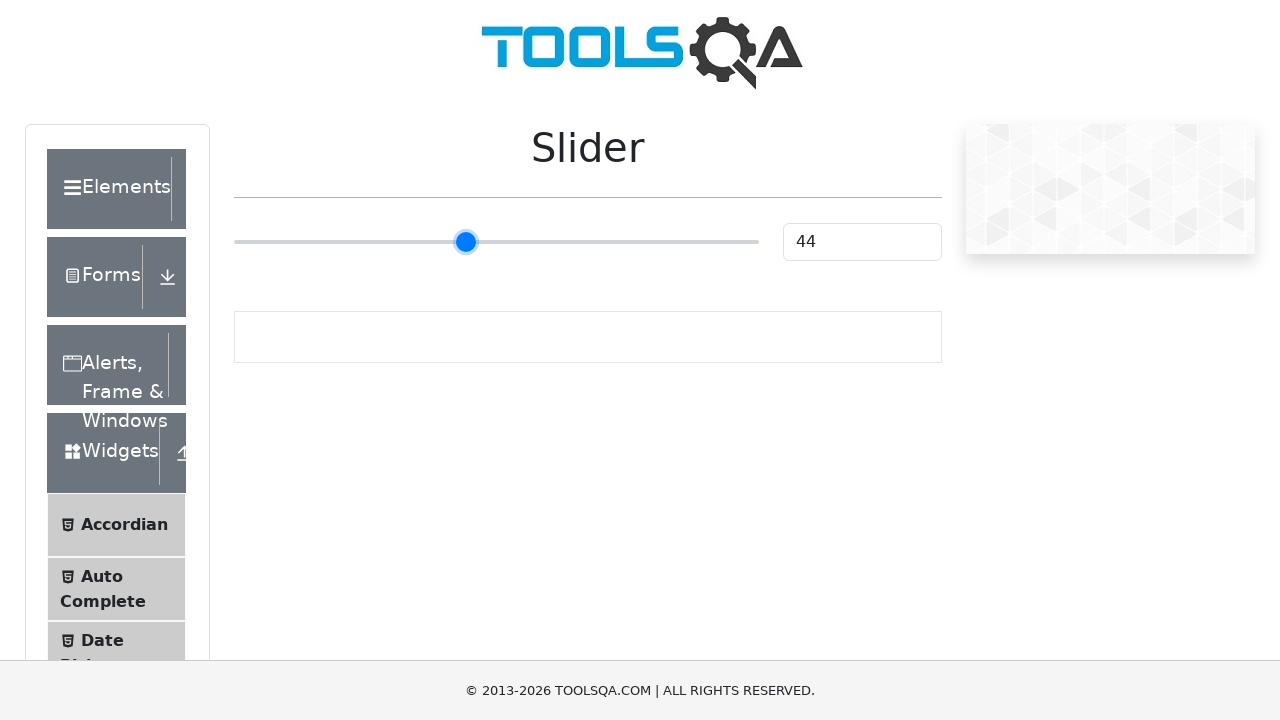

Pressed ArrowRight to increase slider value on xpath=//input[@type='range']
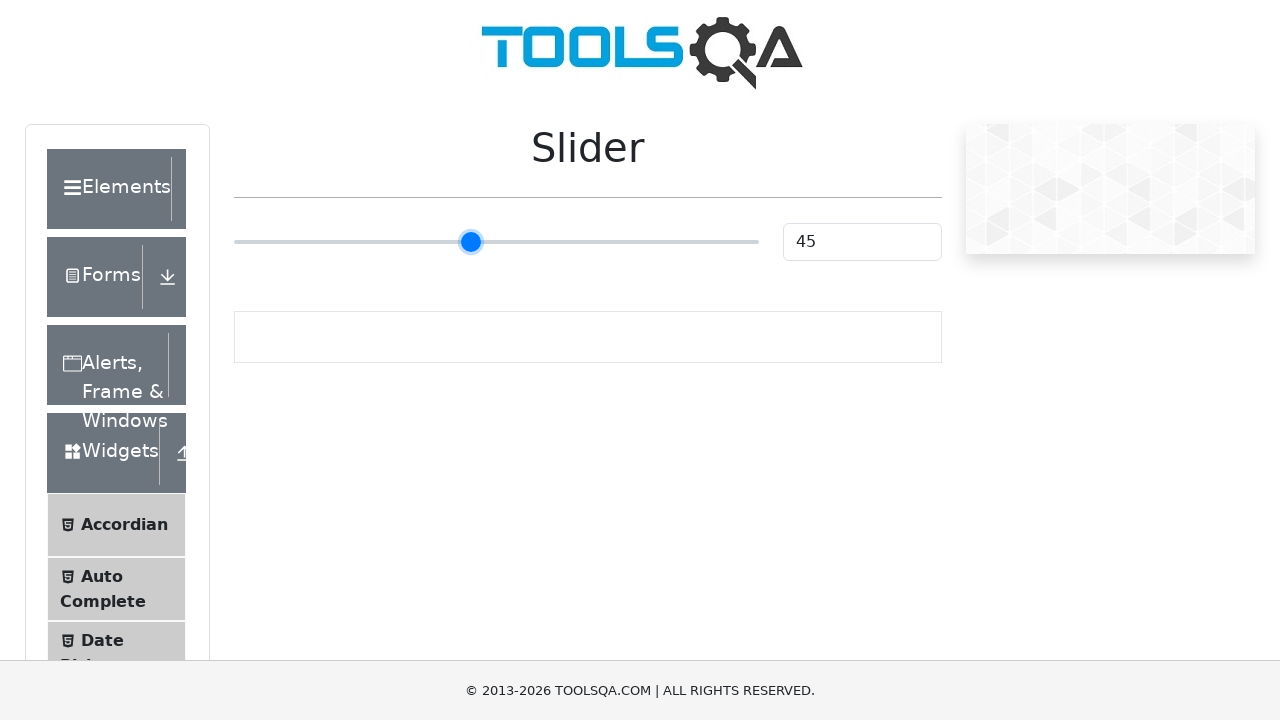

Pressed ArrowRight to increase slider value on xpath=//input[@type='range']
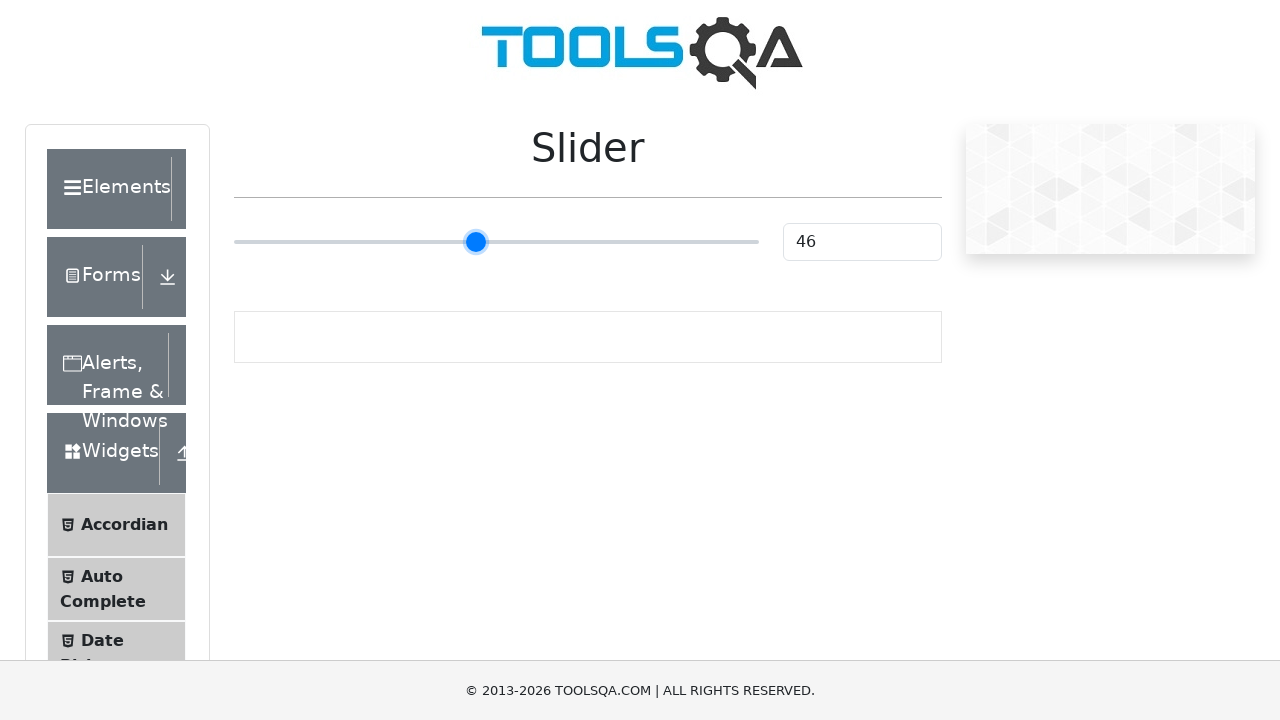

Pressed ArrowRight to increase slider value on xpath=//input[@type='range']
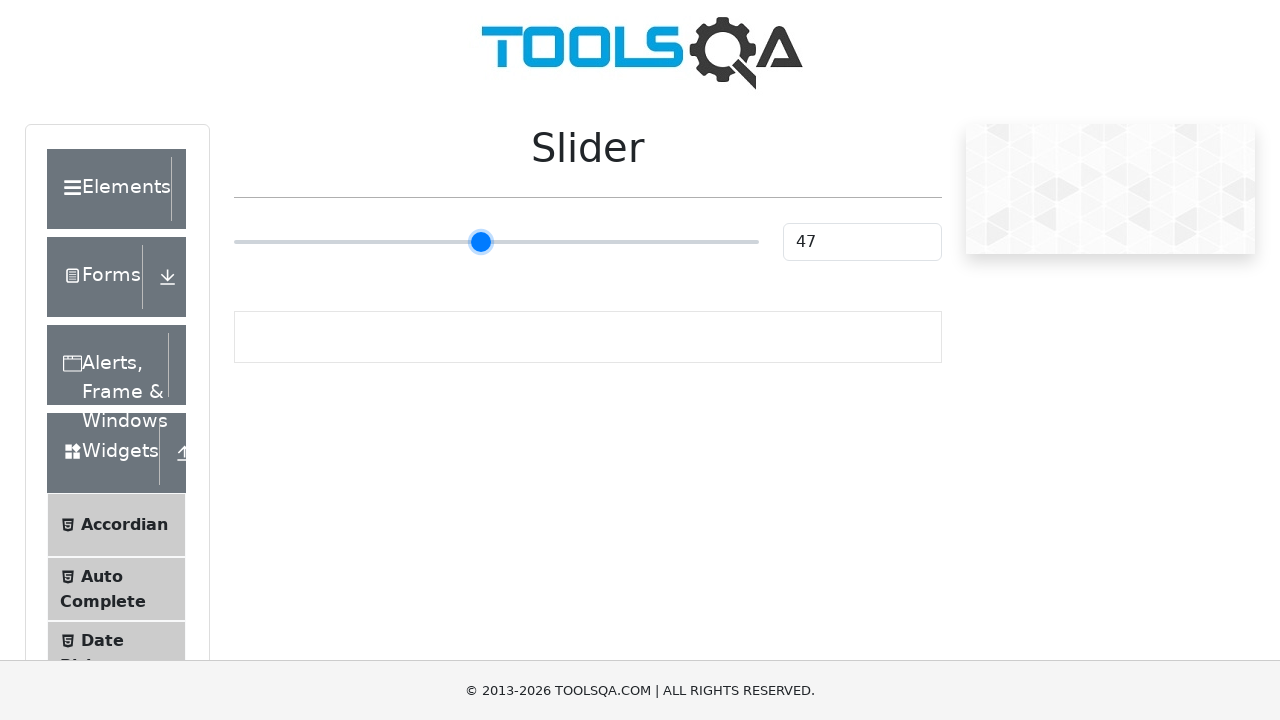

Pressed ArrowRight to increase slider value on xpath=//input[@type='range']
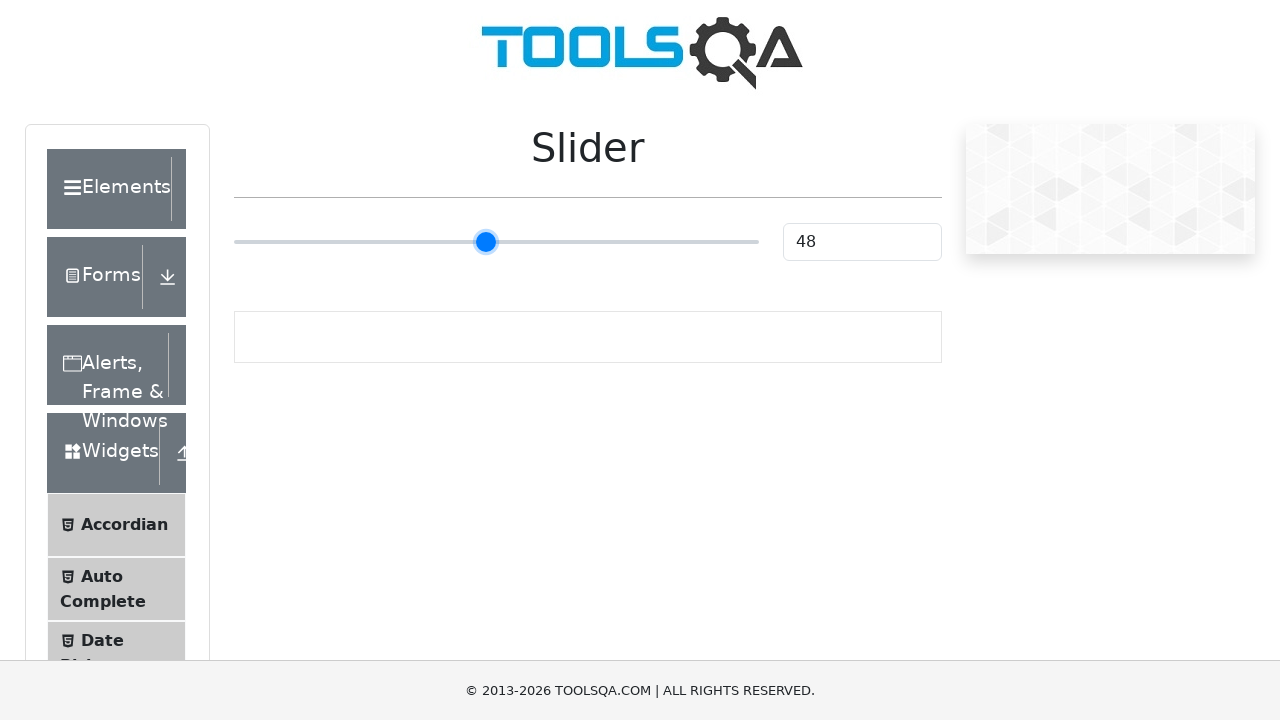

Pressed ArrowRight to increase slider value on xpath=//input[@type='range']
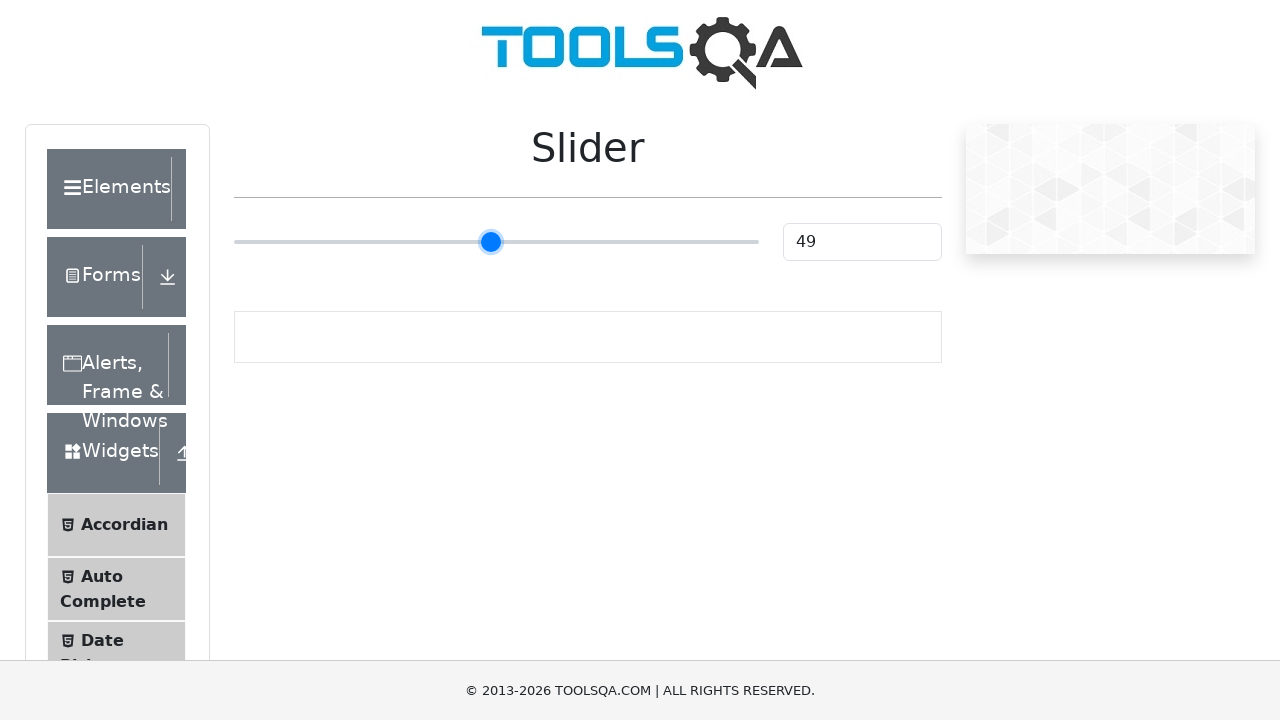

Pressed ArrowRight to increase slider value on xpath=//input[@type='range']
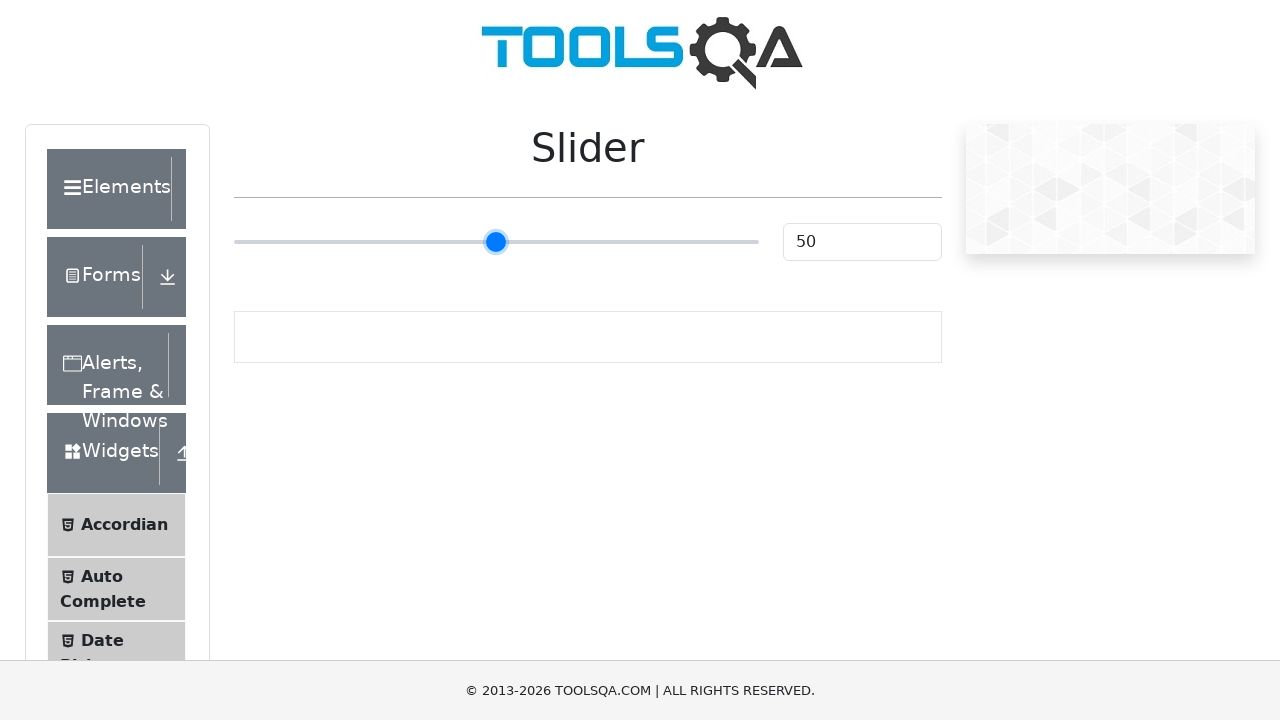

Pressed ArrowRight to increase slider value on xpath=//input[@type='range']
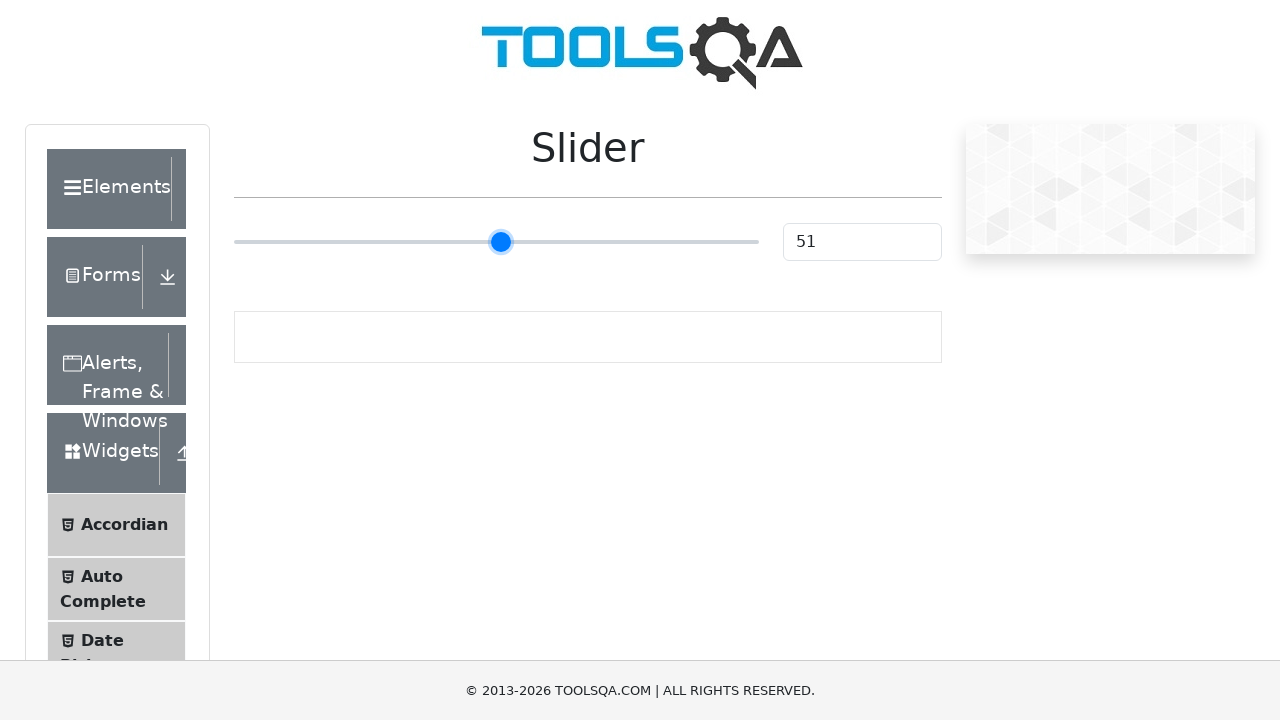

Pressed ArrowRight to increase slider value on xpath=//input[@type='range']
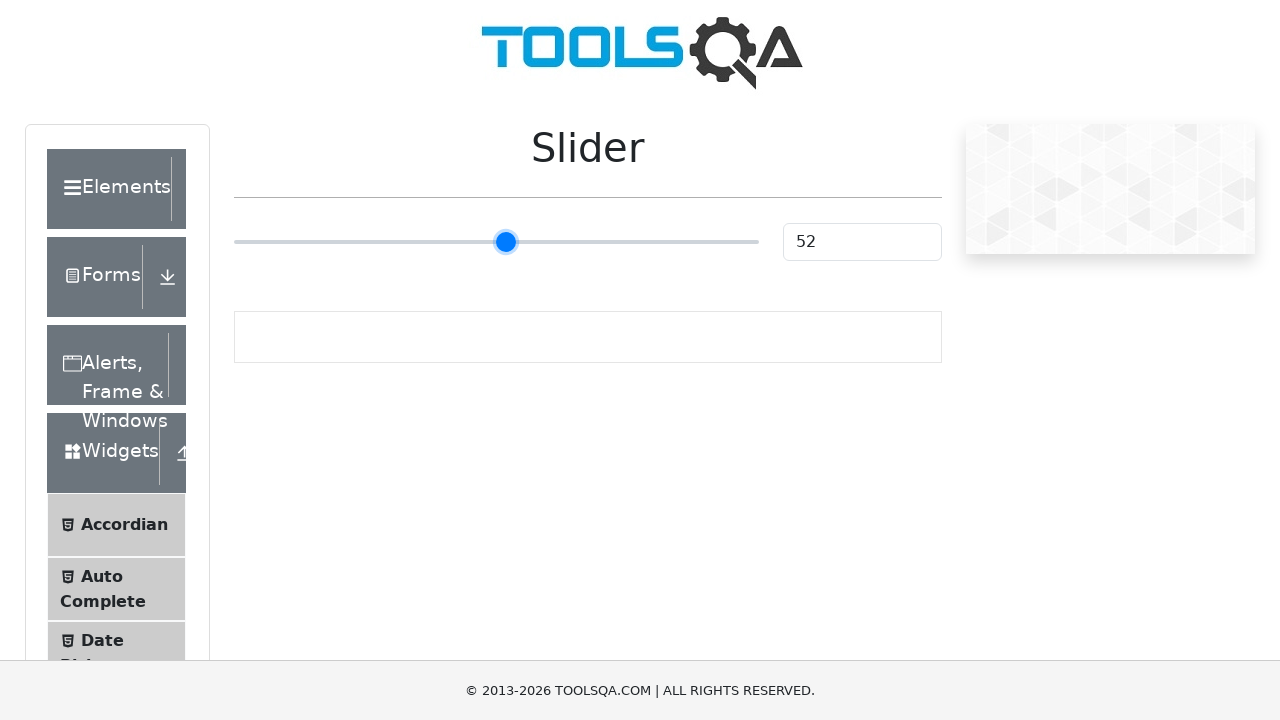

Pressed ArrowRight to increase slider value on xpath=//input[@type='range']
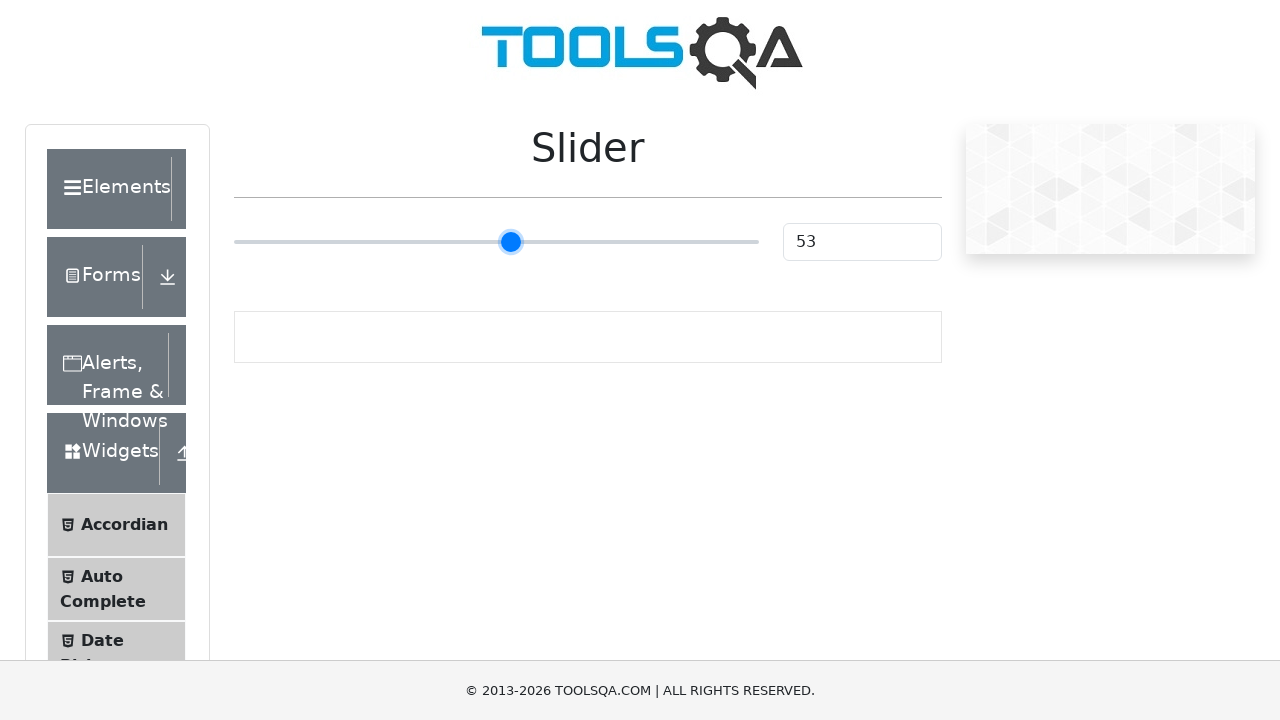

Pressed ArrowRight to increase slider value on xpath=//input[@type='range']
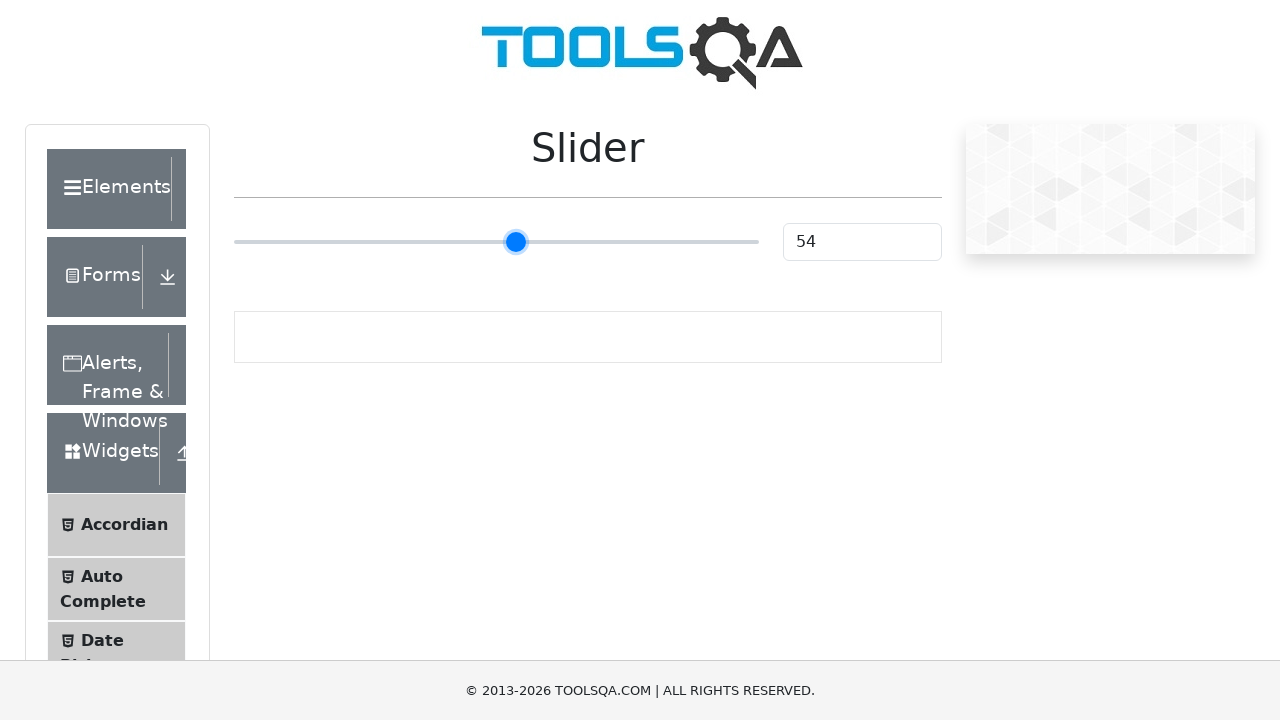

Pressed ArrowRight to increase slider value on xpath=//input[@type='range']
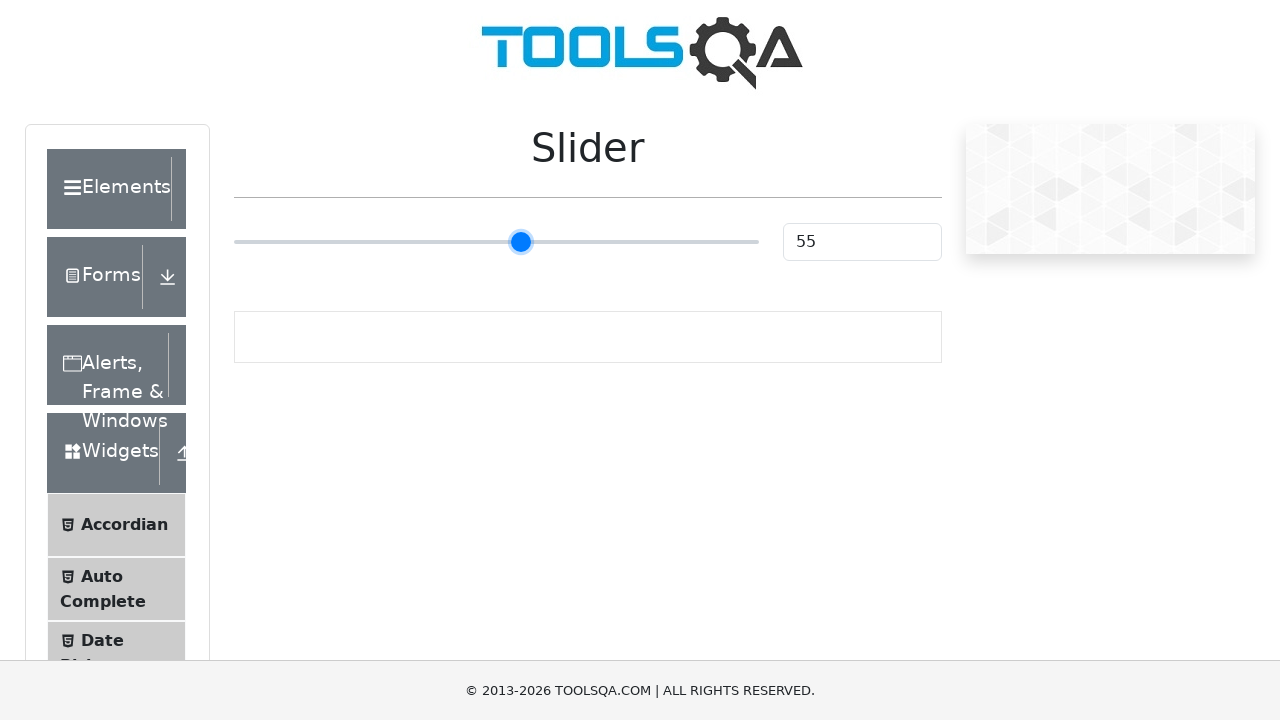

Pressed ArrowRight to increase slider value on xpath=//input[@type='range']
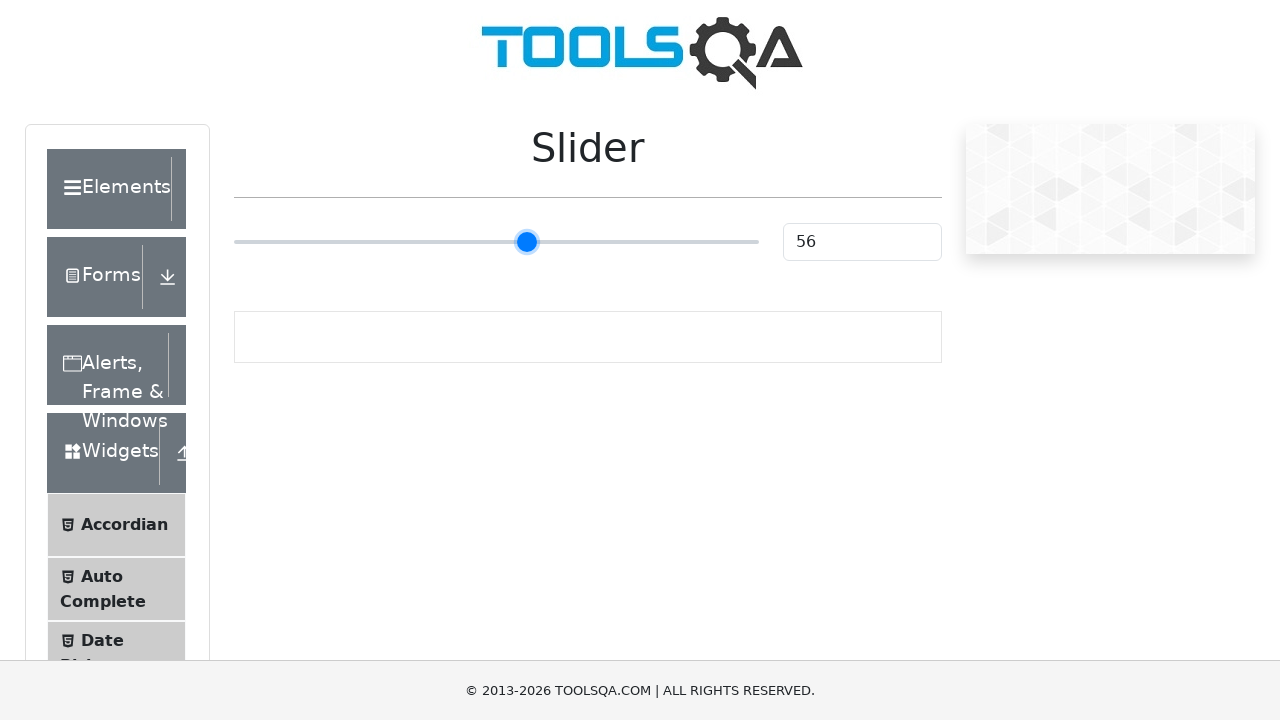

Pressed ArrowRight to increase slider value on xpath=//input[@type='range']
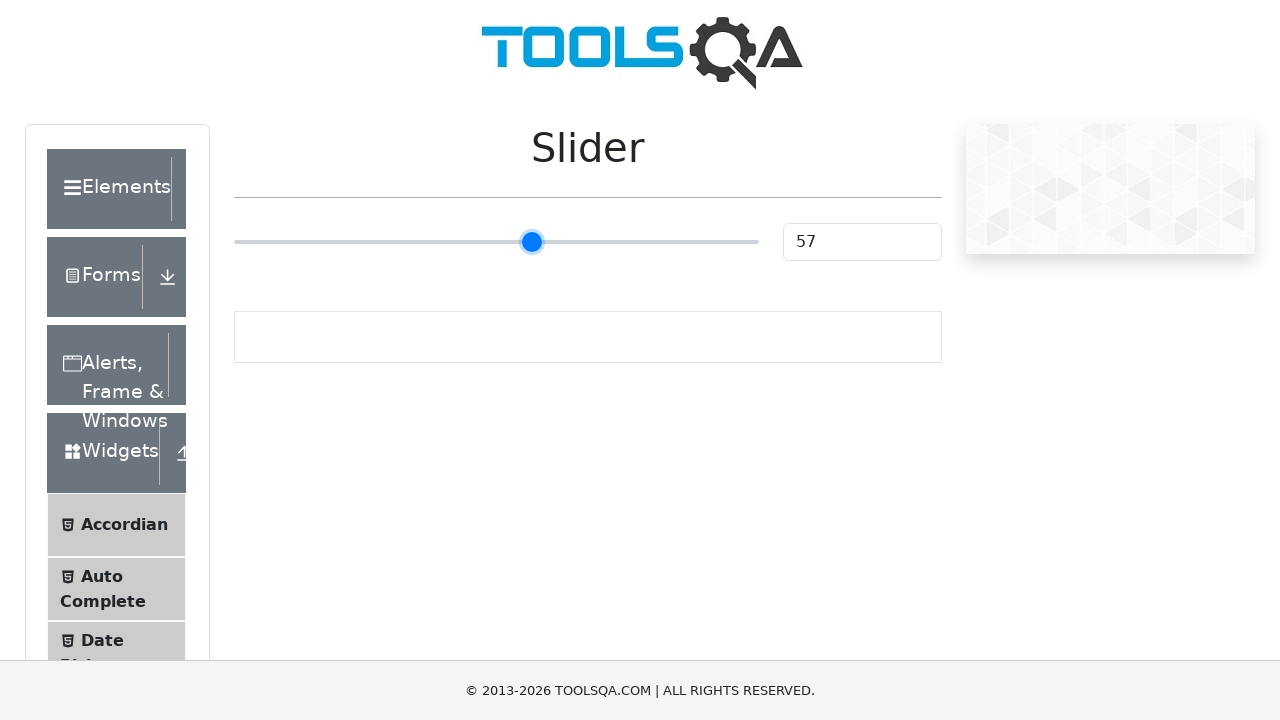

Pressed ArrowRight to increase slider value on xpath=//input[@type='range']
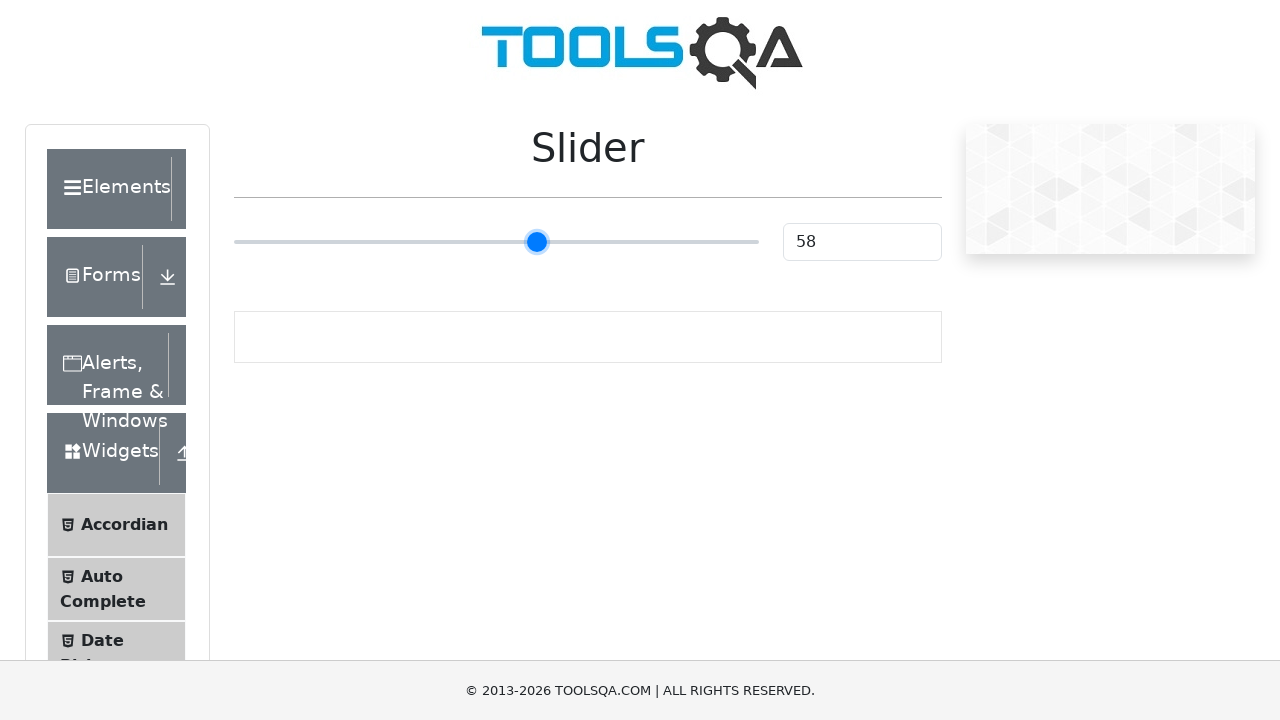

Pressed ArrowRight to increase slider value on xpath=//input[@type='range']
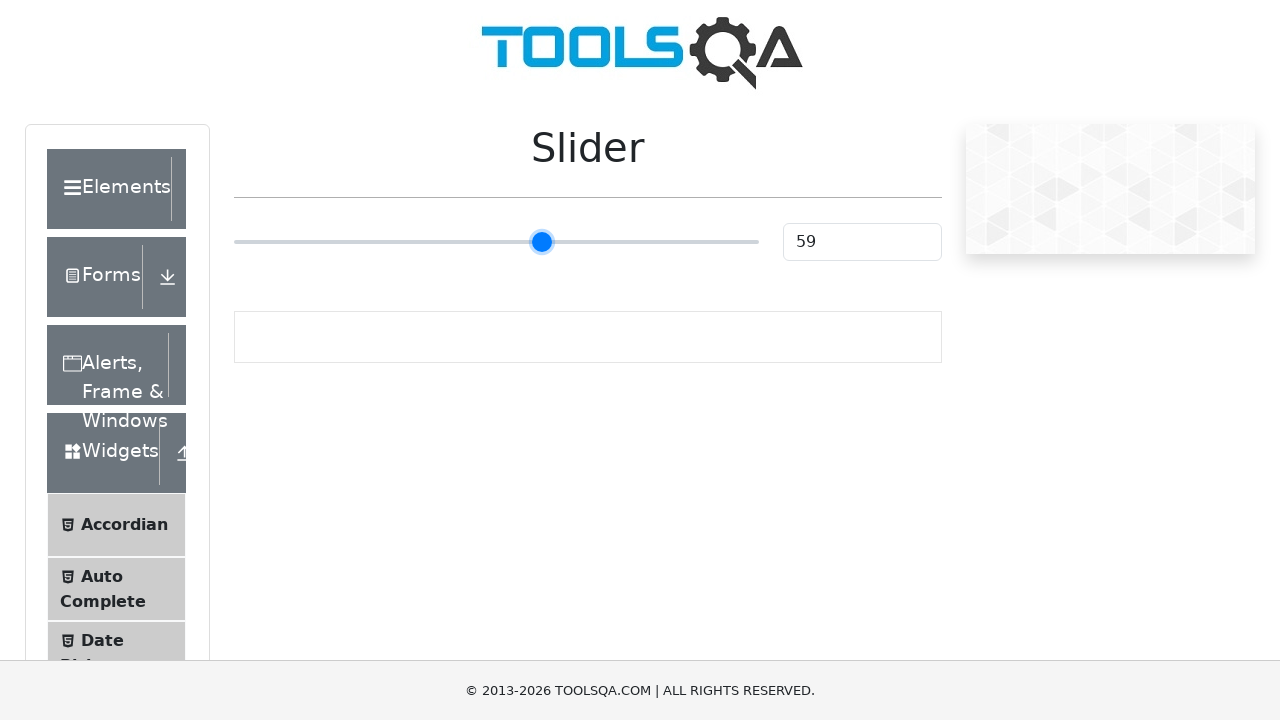

Pressed ArrowRight to increase slider value on xpath=//input[@type='range']
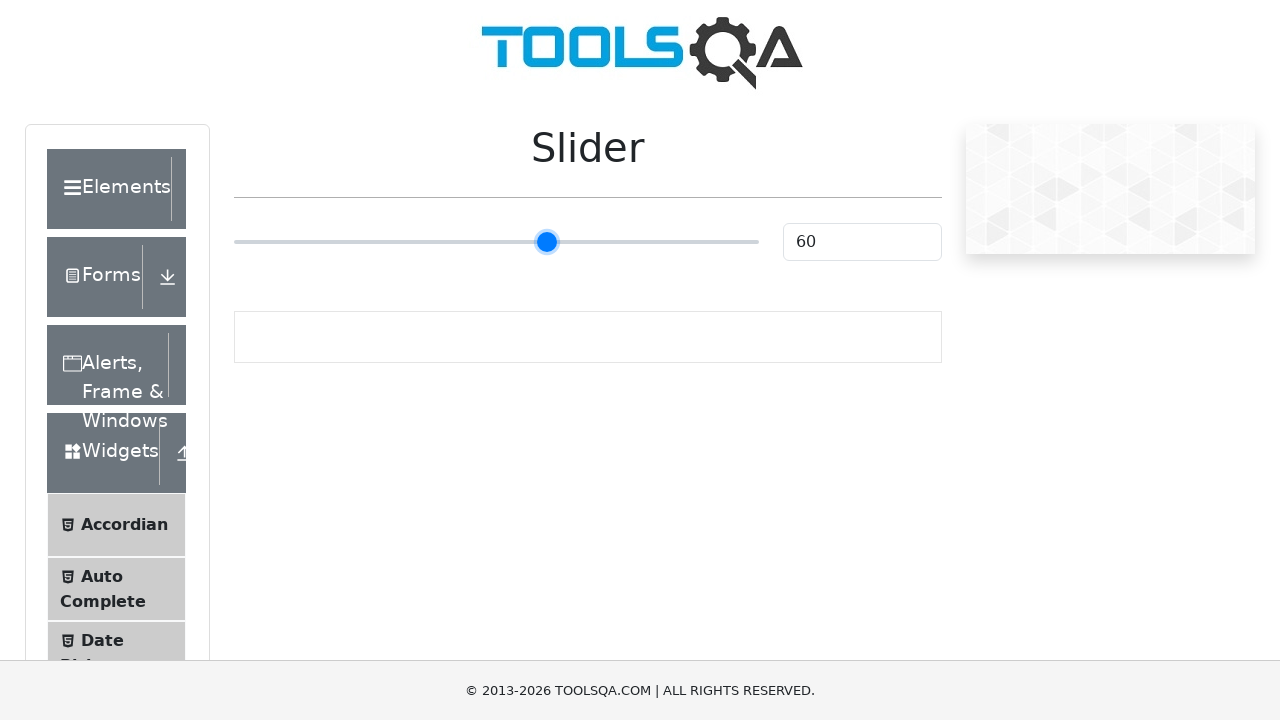

Pressed ArrowRight to increase slider value on xpath=//input[@type='range']
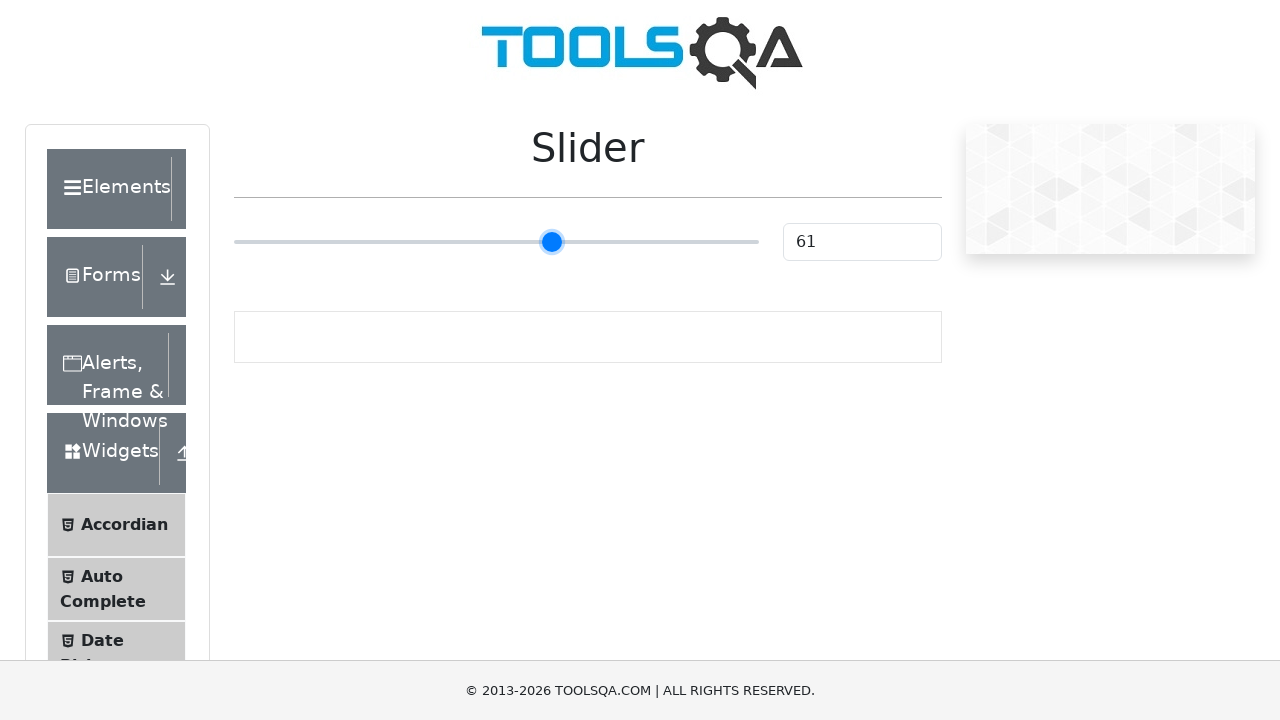

Pressed ArrowRight to increase slider value on xpath=//input[@type='range']
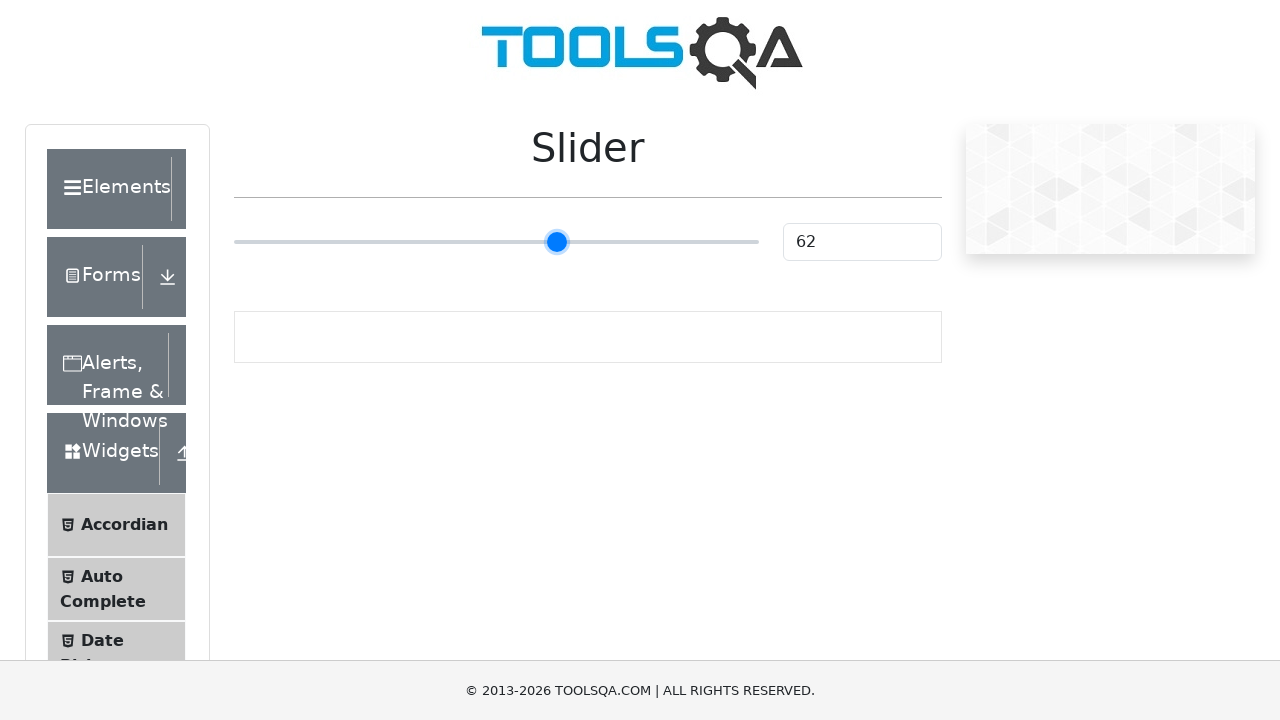

Pressed ArrowRight to increase slider value on xpath=//input[@type='range']
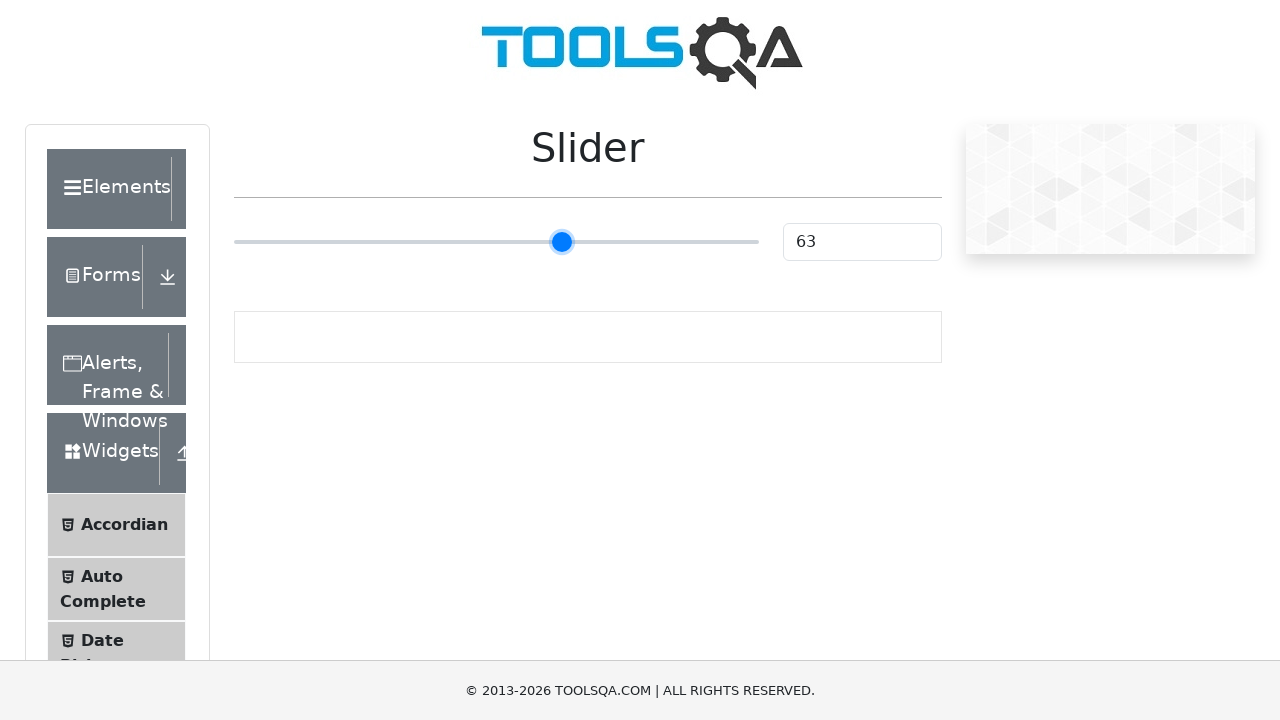

Pressed ArrowRight to increase slider value on xpath=//input[@type='range']
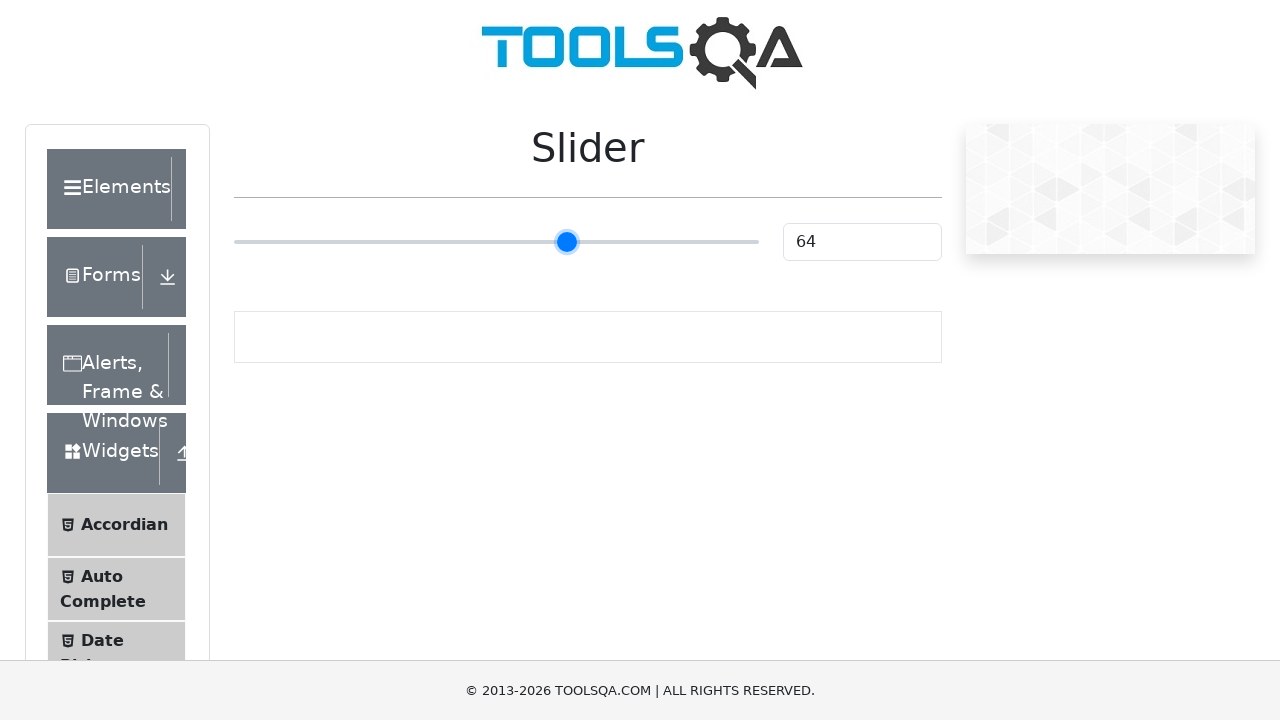

Pressed ArrowRight to increase slider value on xpath=//input[@type='range']
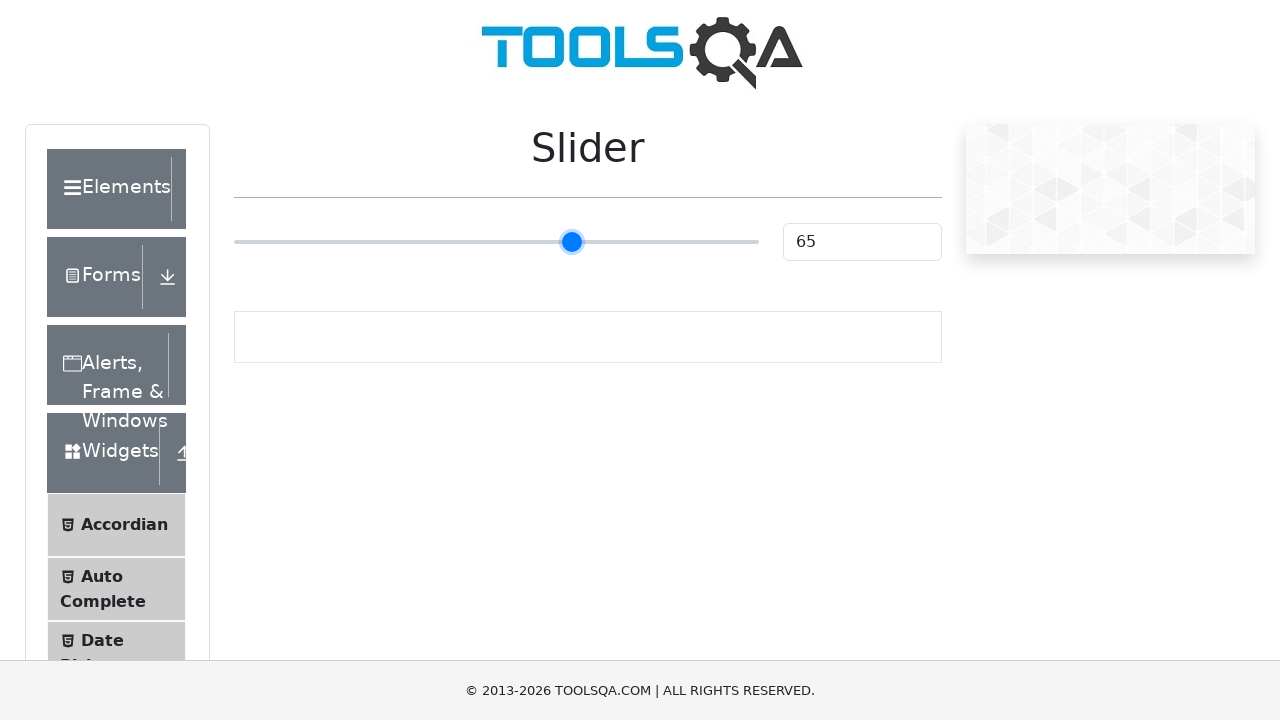

Pressed ArrowRight to increase slider value on xpath=//input[@type='range']
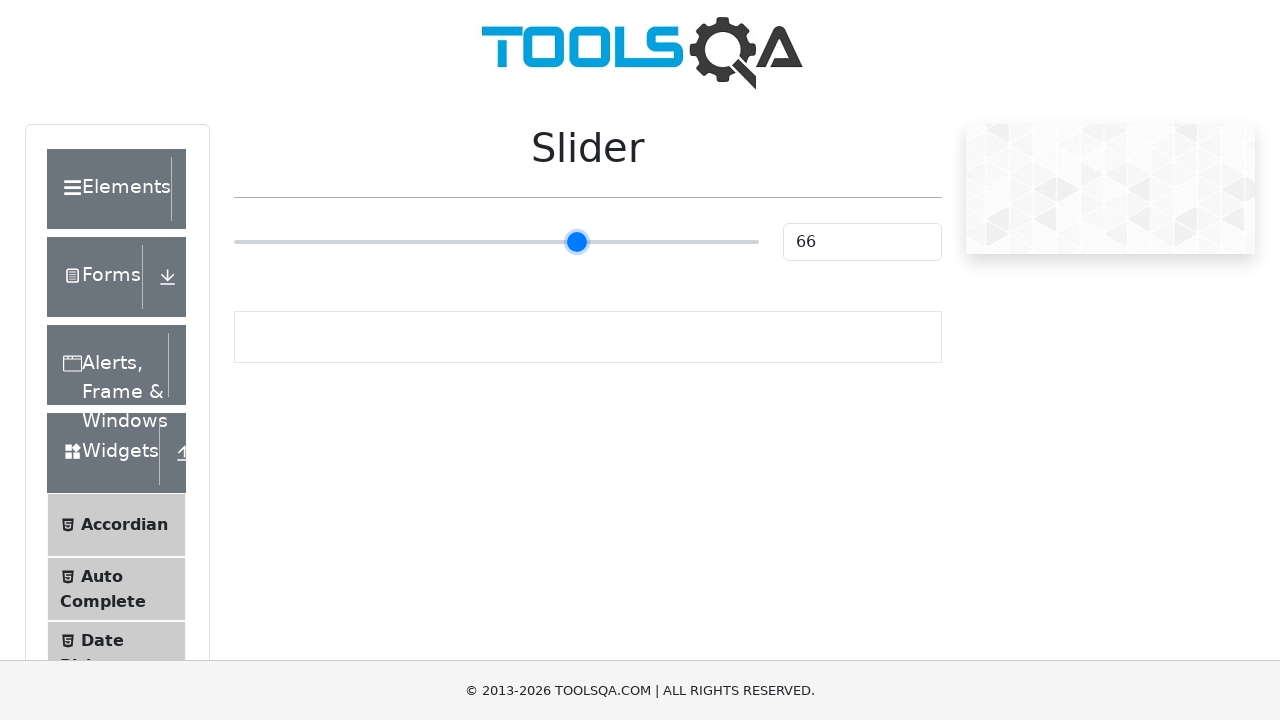

Pressed ArrowRight to increase slider value on xpath=//input[@type='range']
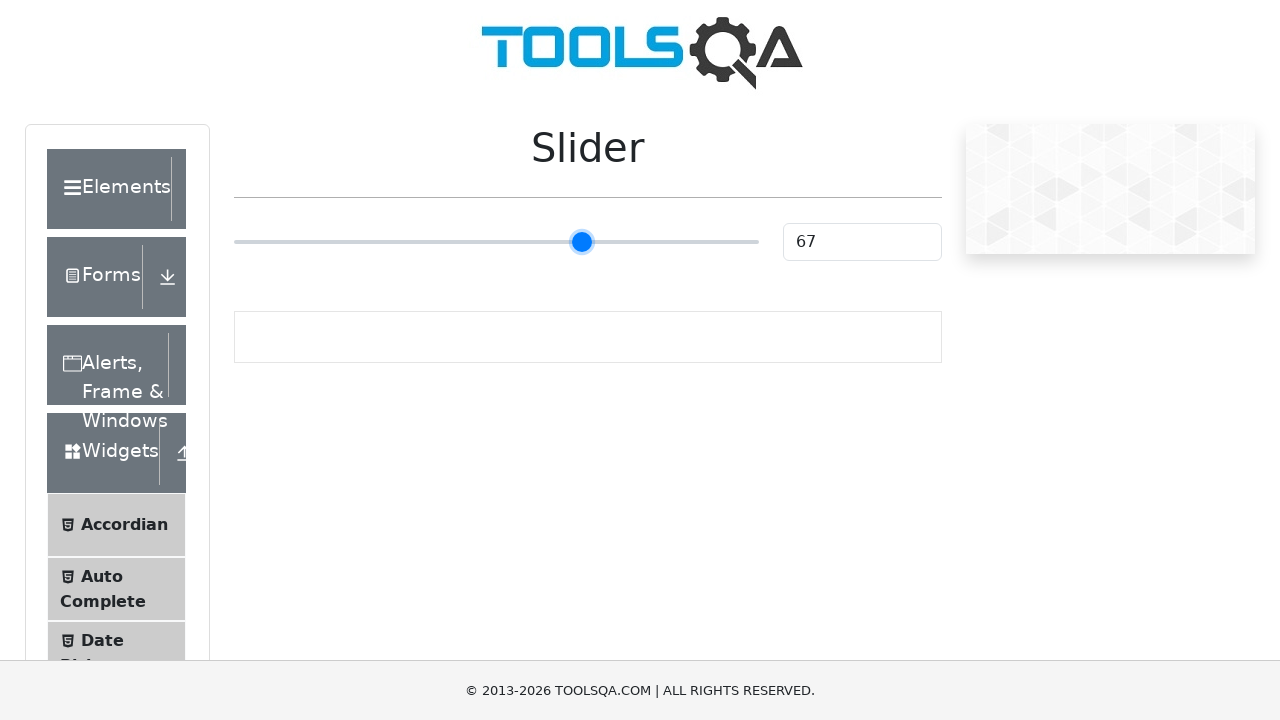

Pressed ArrowRight to increase slider value on xpath=//input[@type='range']
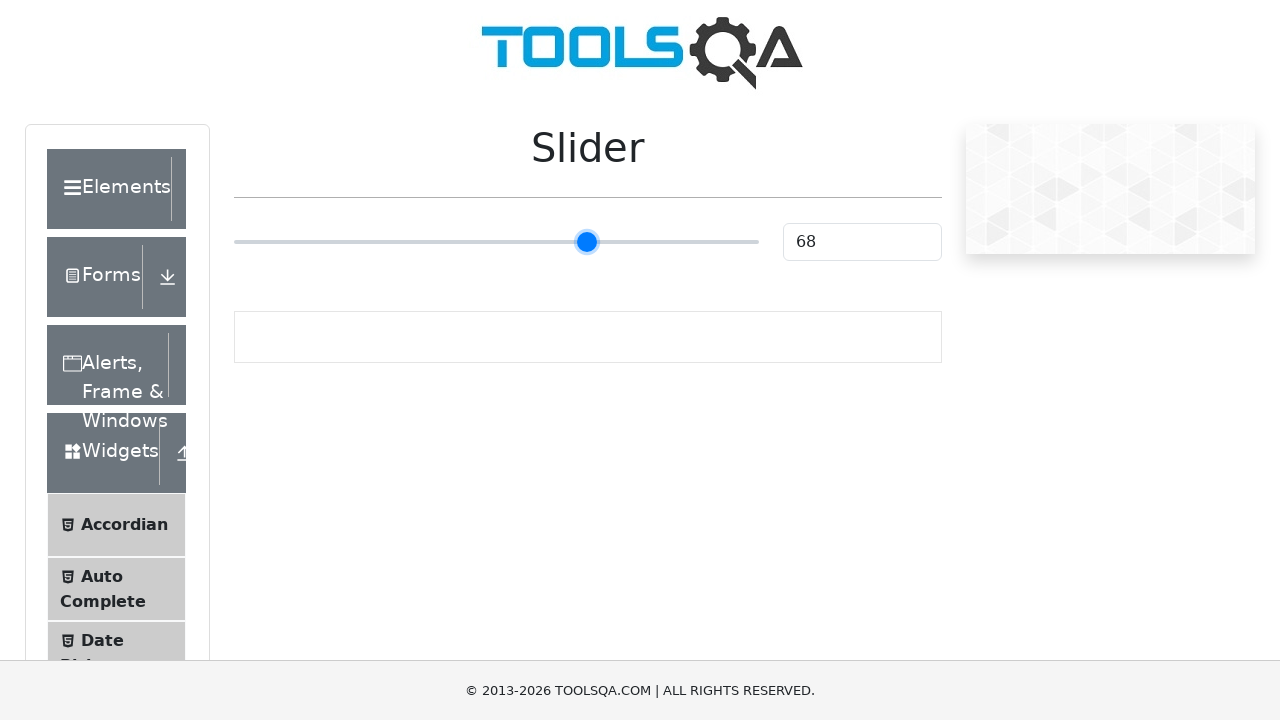

Pressed ArrowRight to increase slider value on xpath=//input[@type='range']
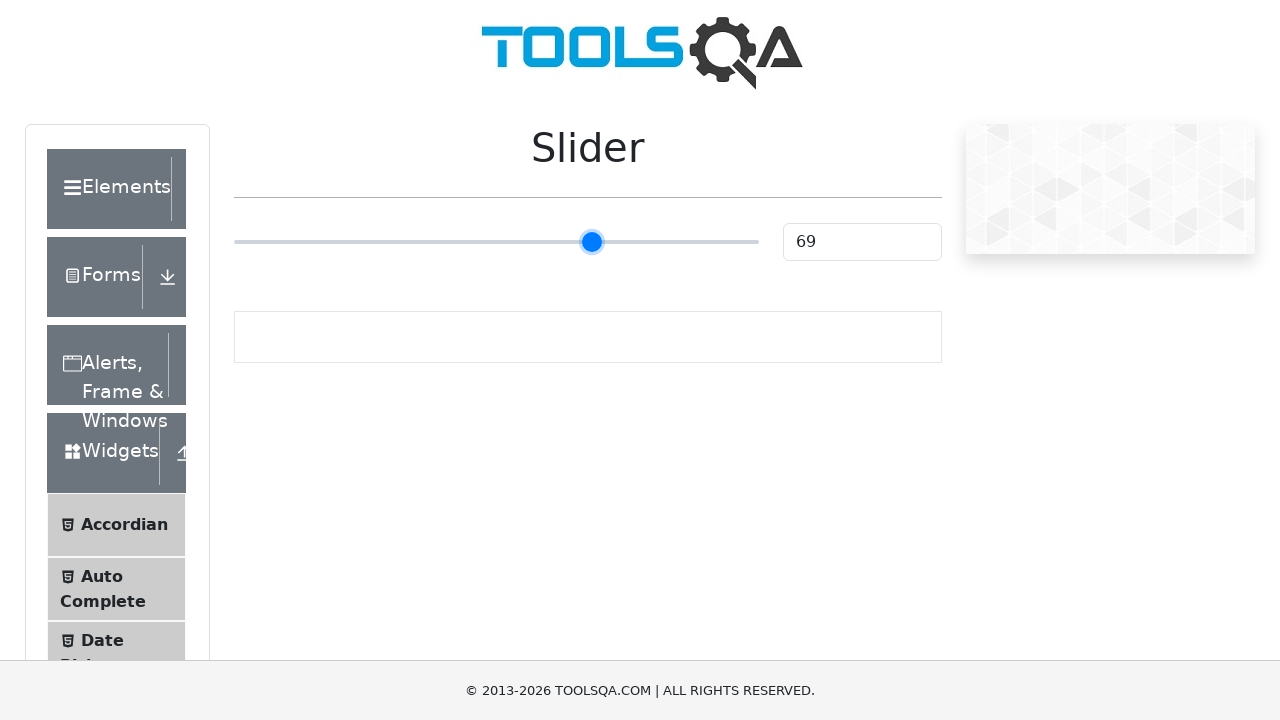

Pressed ArrowRight to increase slider value on xpath=//input[@type='range']
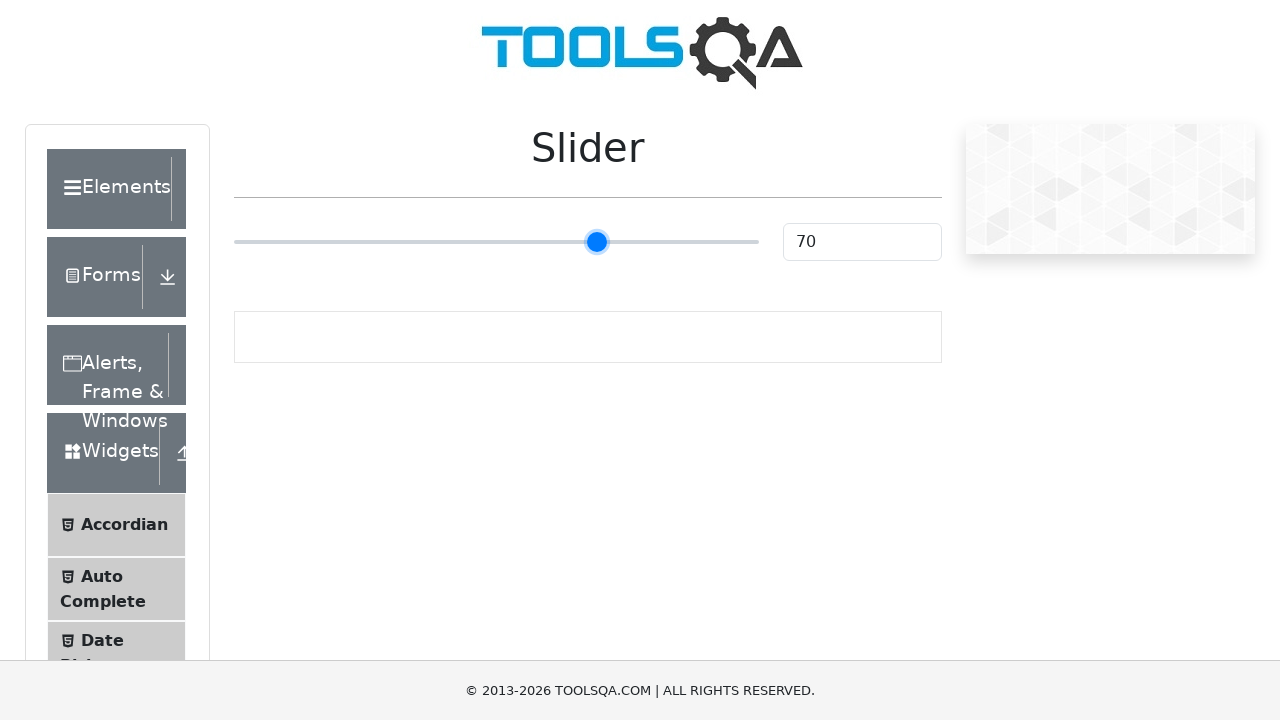

Pressed ArrowRight to increase slider value on xpath=//input[@type='range']
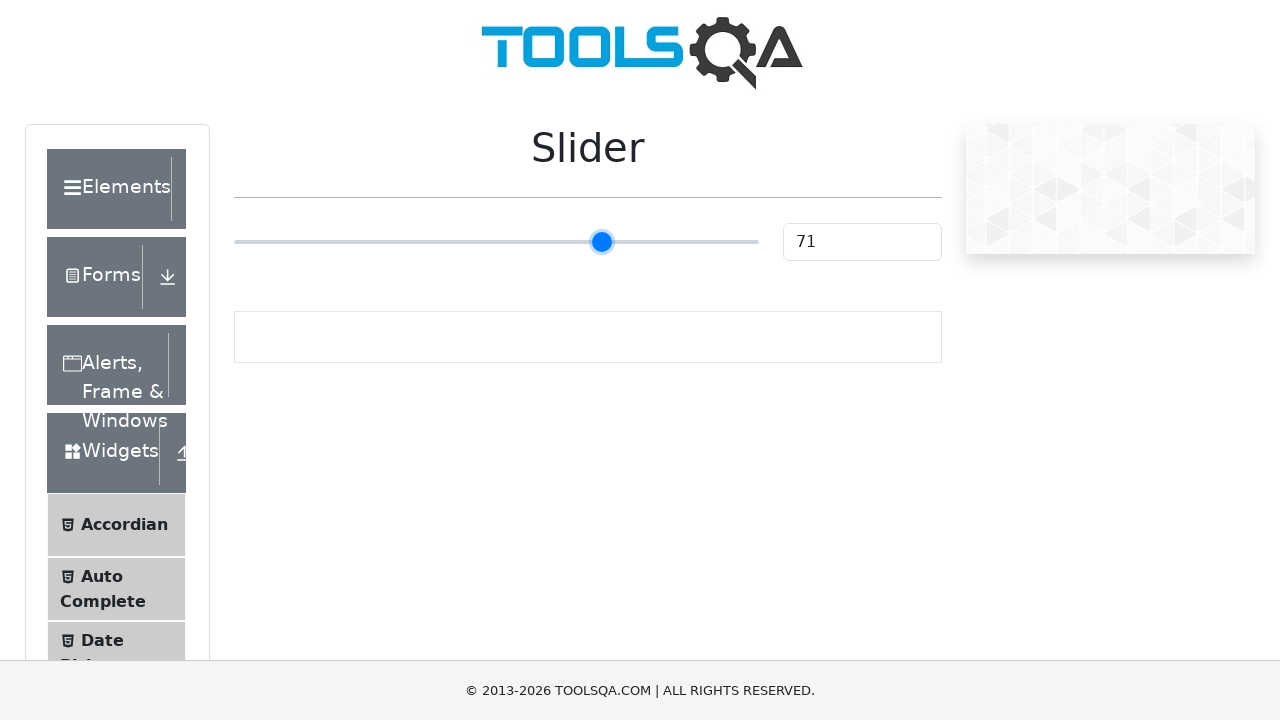

Pressed ArrowRight to increase slider value on xpath=//input[@type='range']
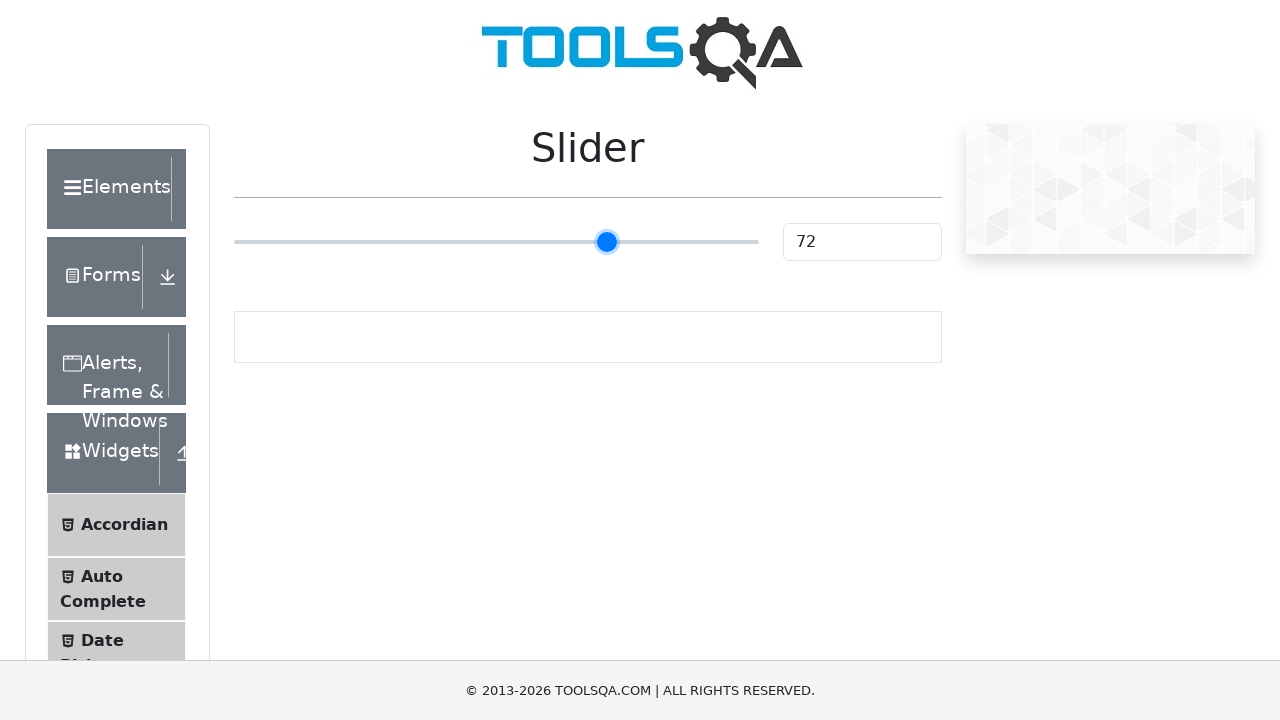

Pressed ArrowRight to increase slider value on xpath=//input[@type='range']
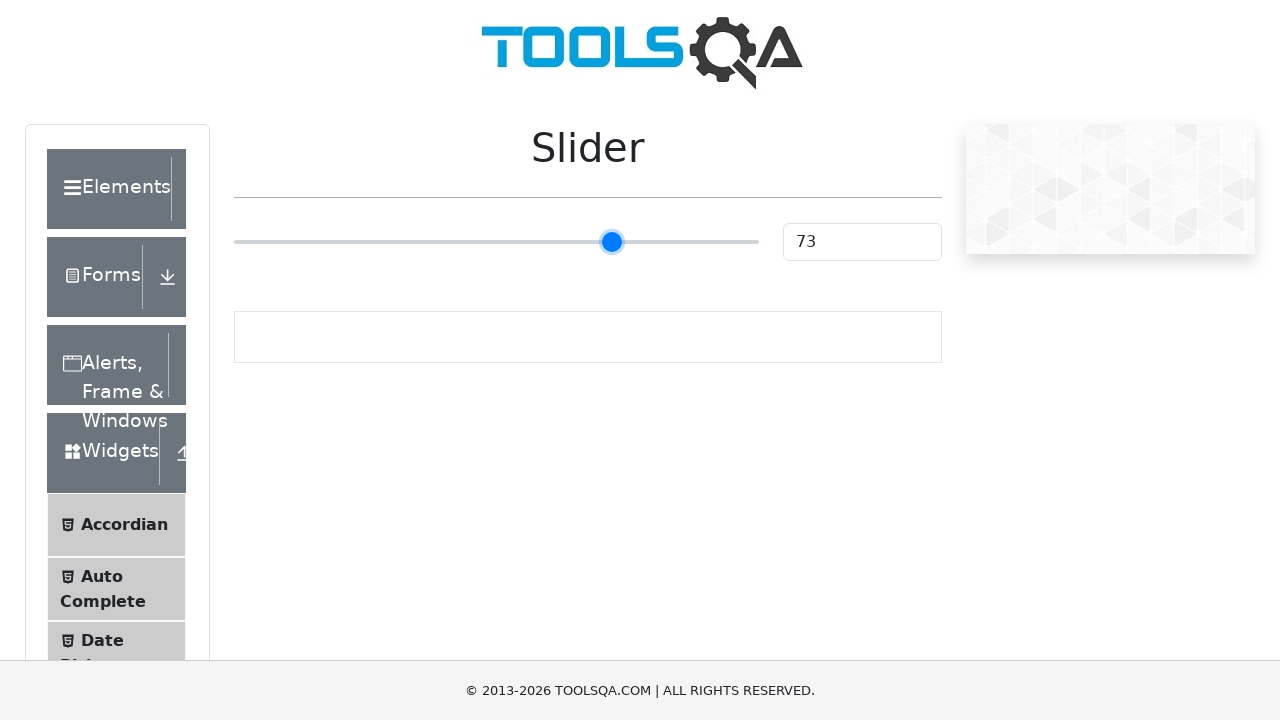

Pressed ArrowRight to increase slider value on xpath=//input[@type='range']
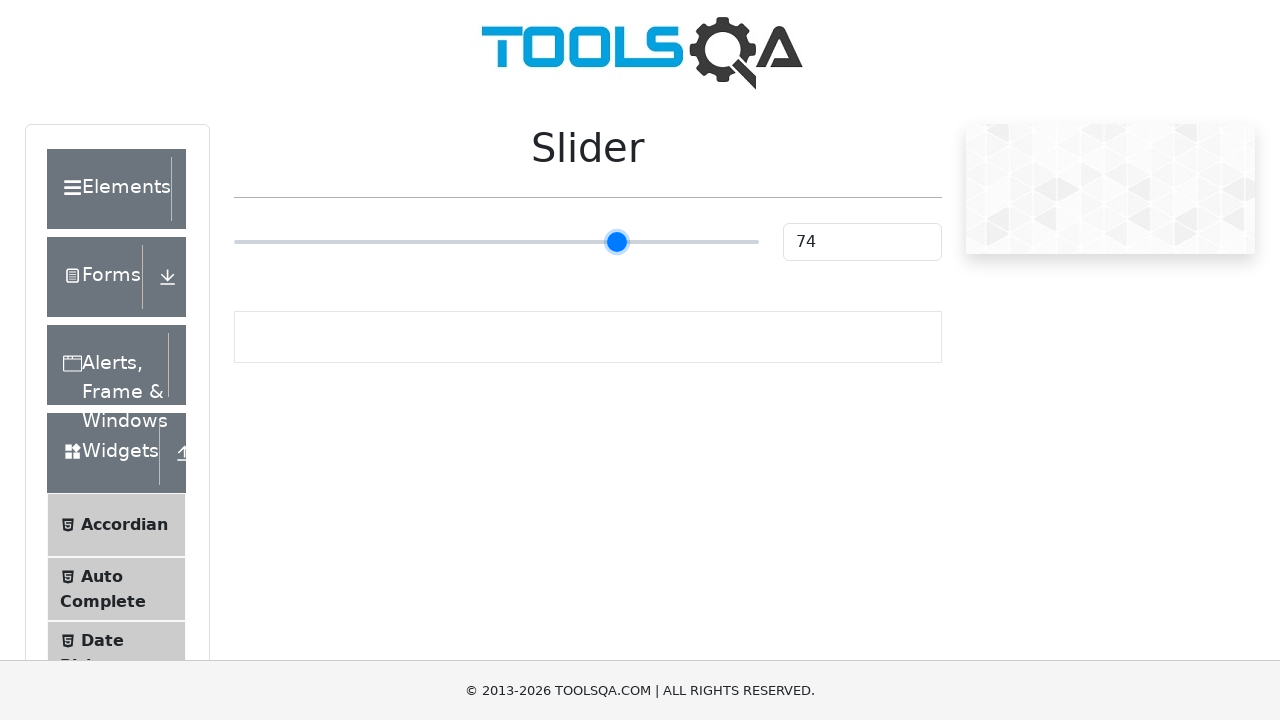

Pressed ArrowRight to increase slider value on xpath=//input[@type='range']
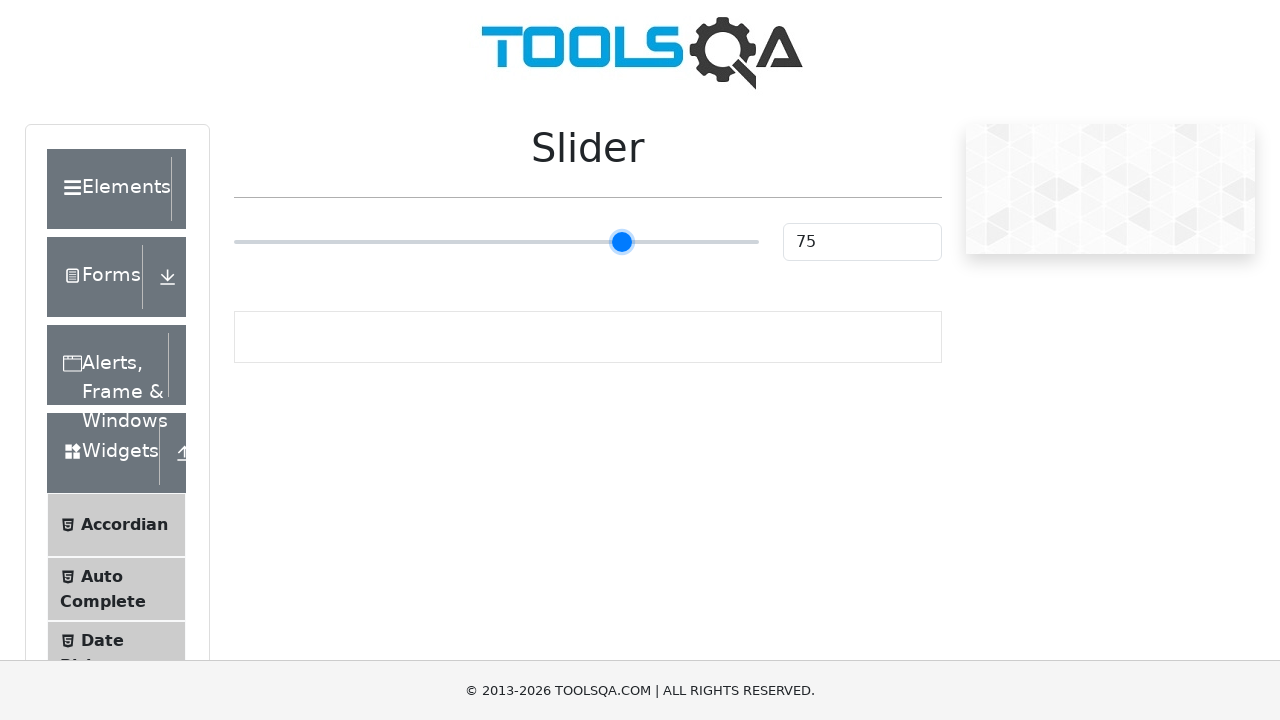

Slider successfully moved to target value 75
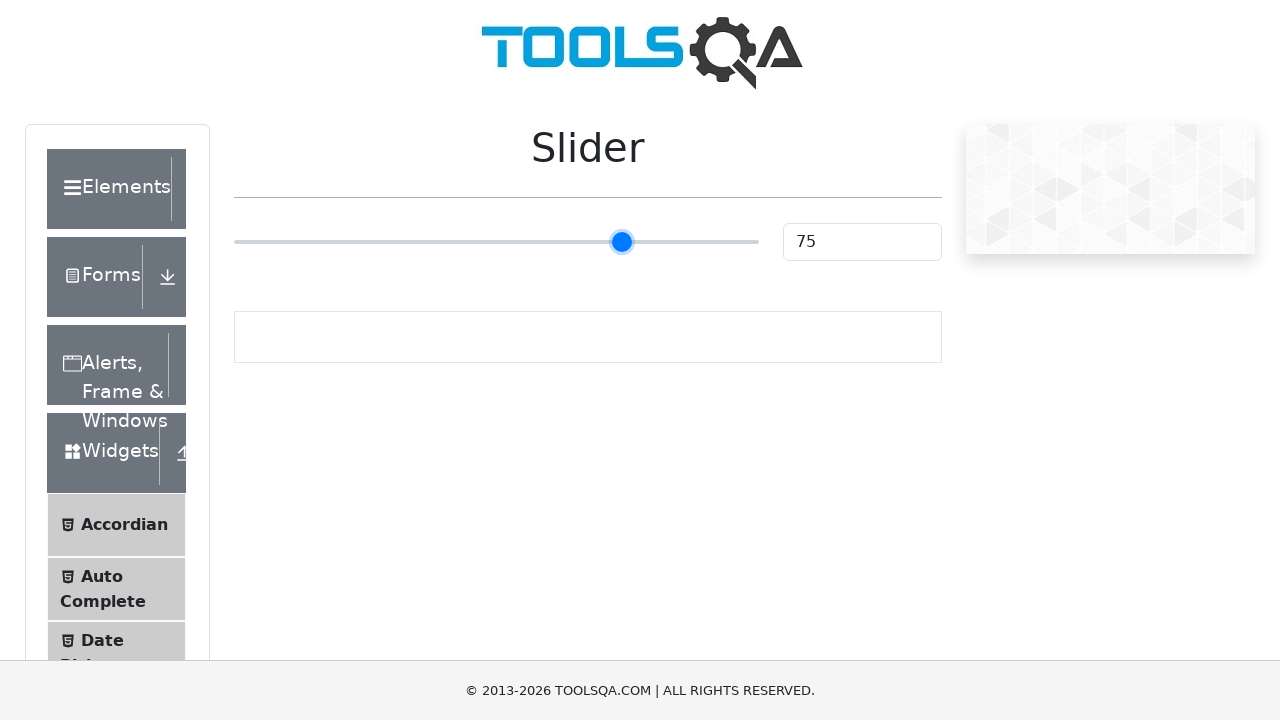

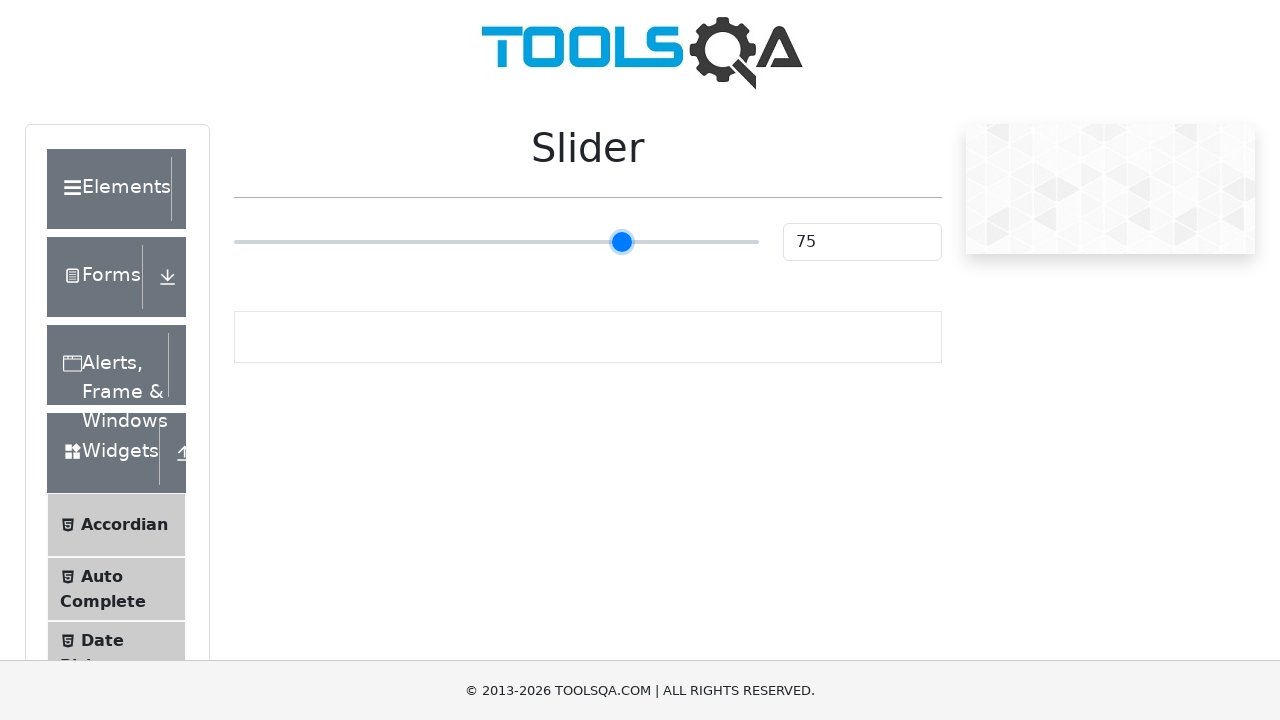